Tests adding specific grocery items (Cucumber, Brocolli, Beetroot) to a shopping cart on an e-commerce practice site by iterating through product listings and clicking the ADD TO CART button for matching items.

Starting URL: https://rahulshettyacademy.com/seleniumPractise/#/

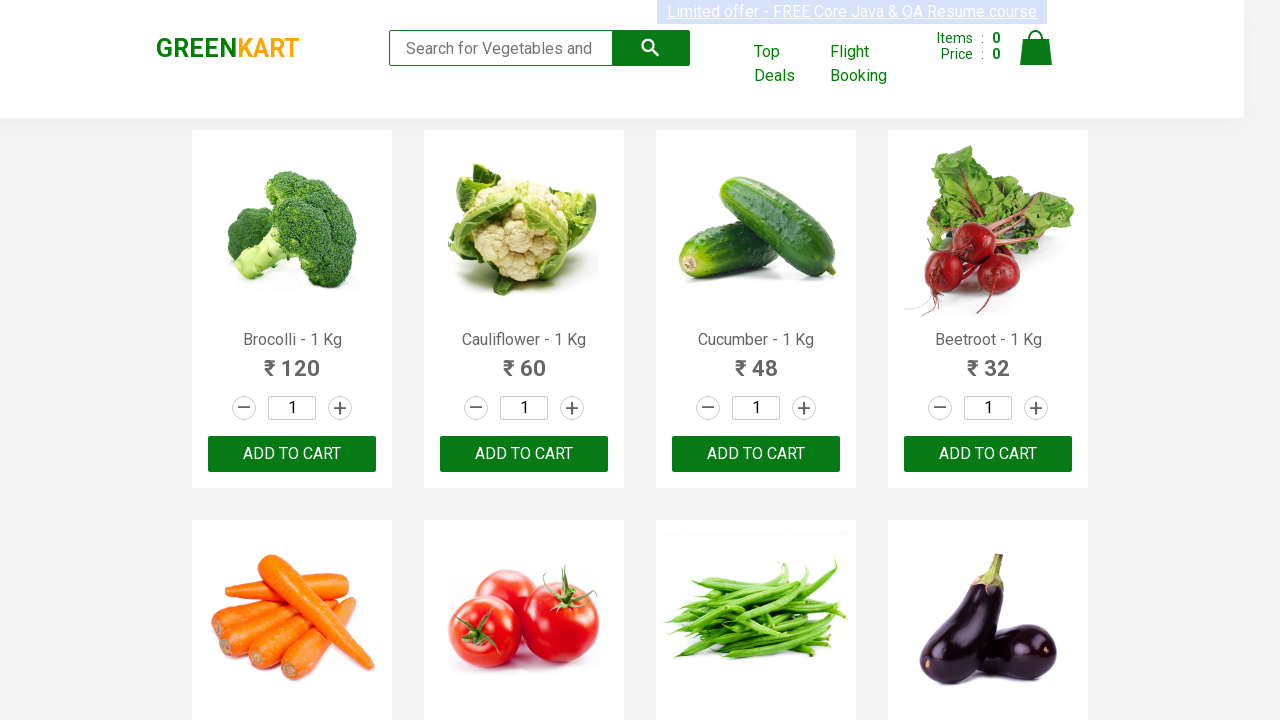

Waited for product listings to load
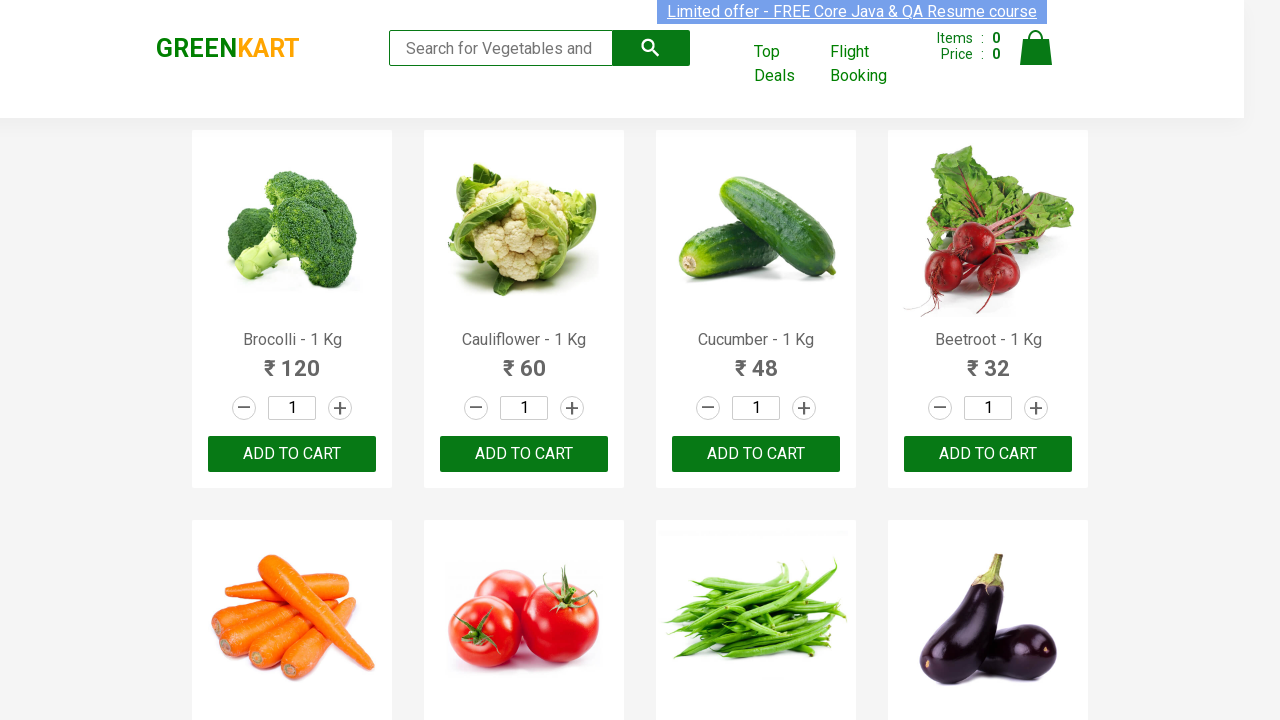

Retrieved all product name elements
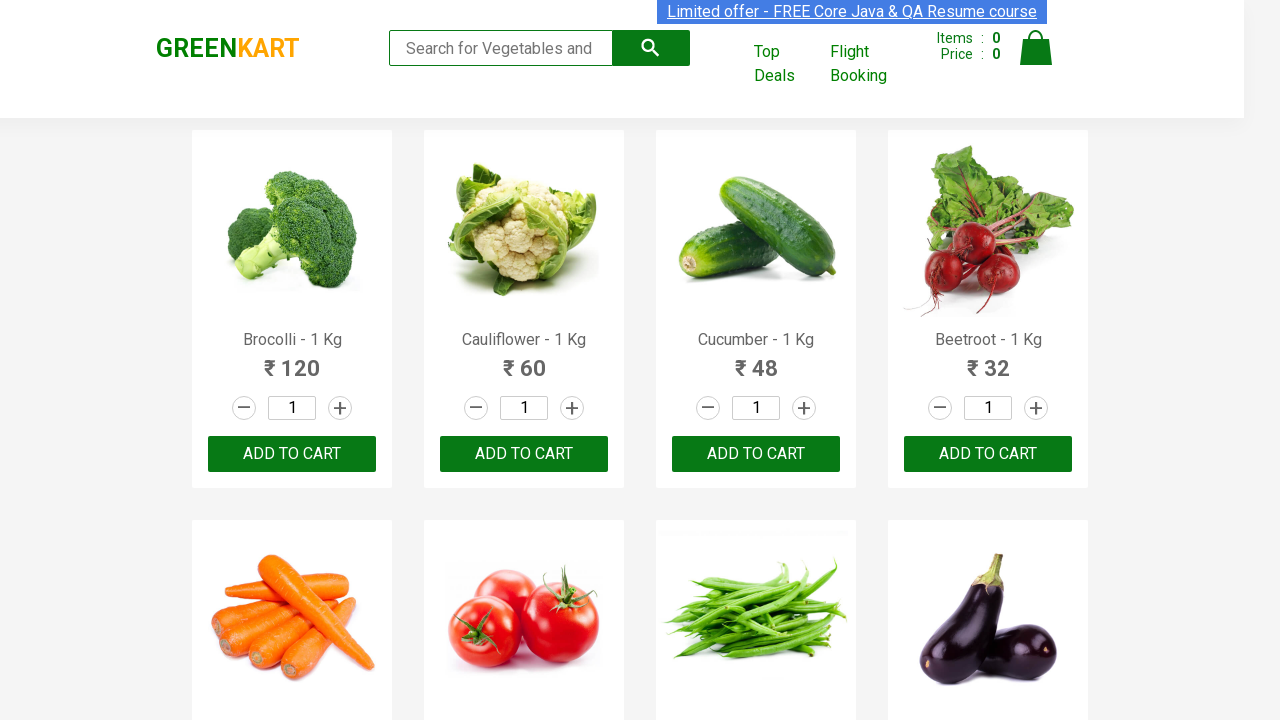

Extracted product name: Brocolli
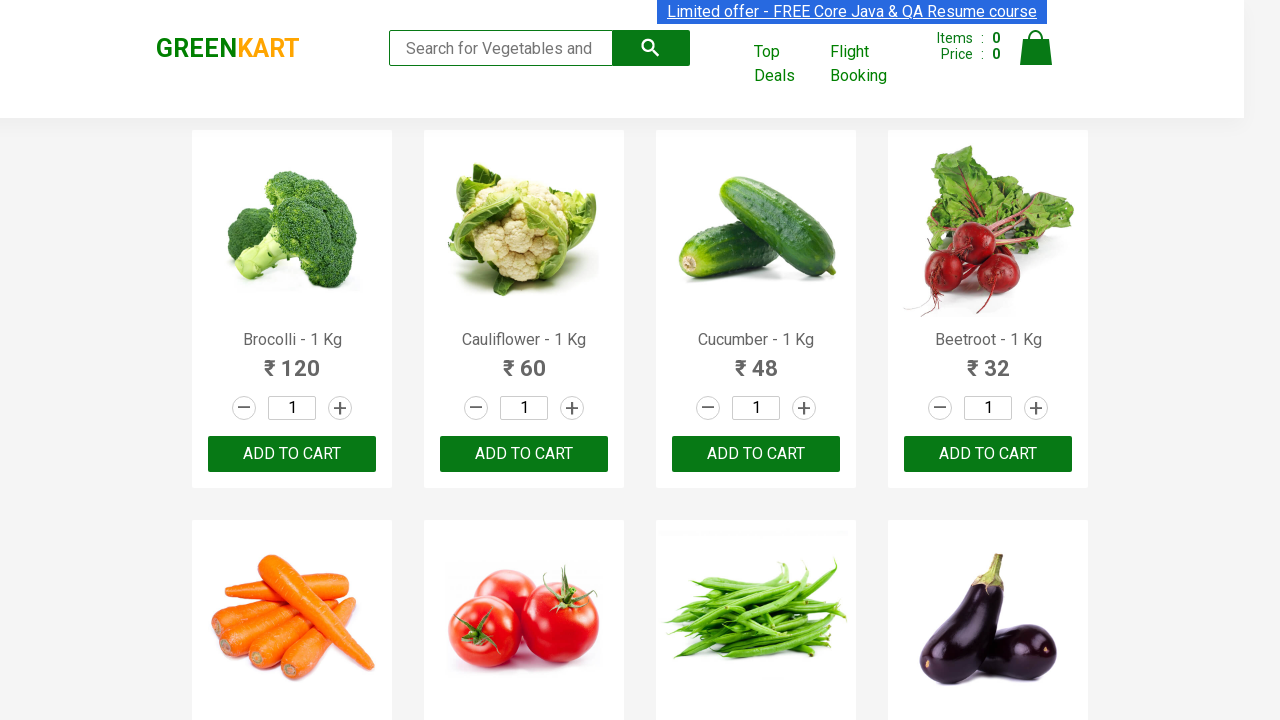

Clicked 'ADD TO CART' button for Brocolli at (292, 454) on xpath=//button[text()='ADD TO CART'] >> nth=0
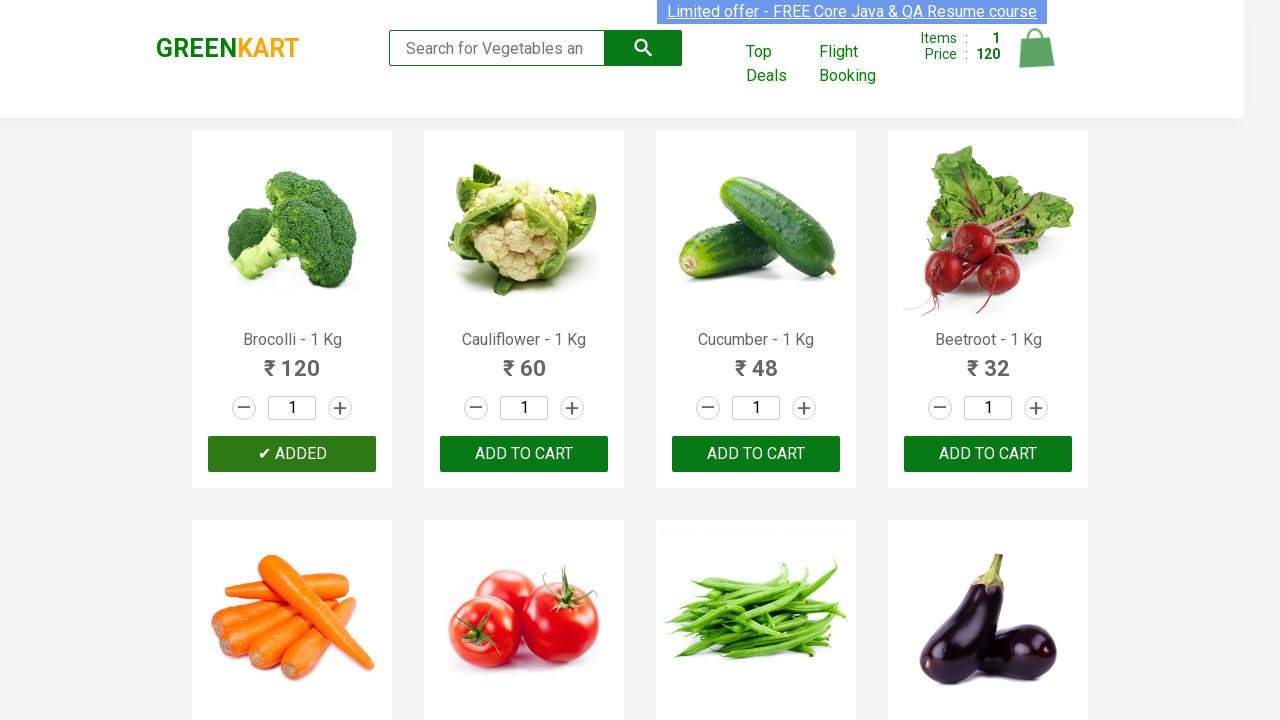

Waited for cart to update after adding Brocolli
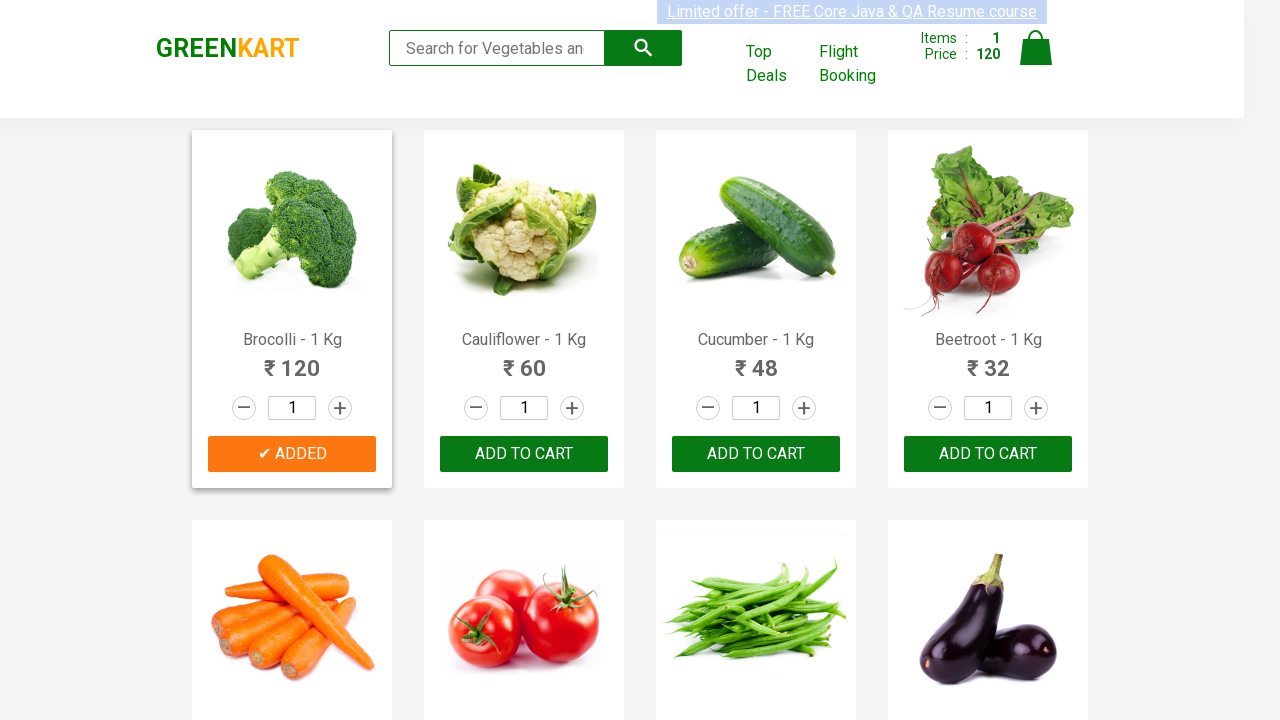

Extracted product name: Cauliflower
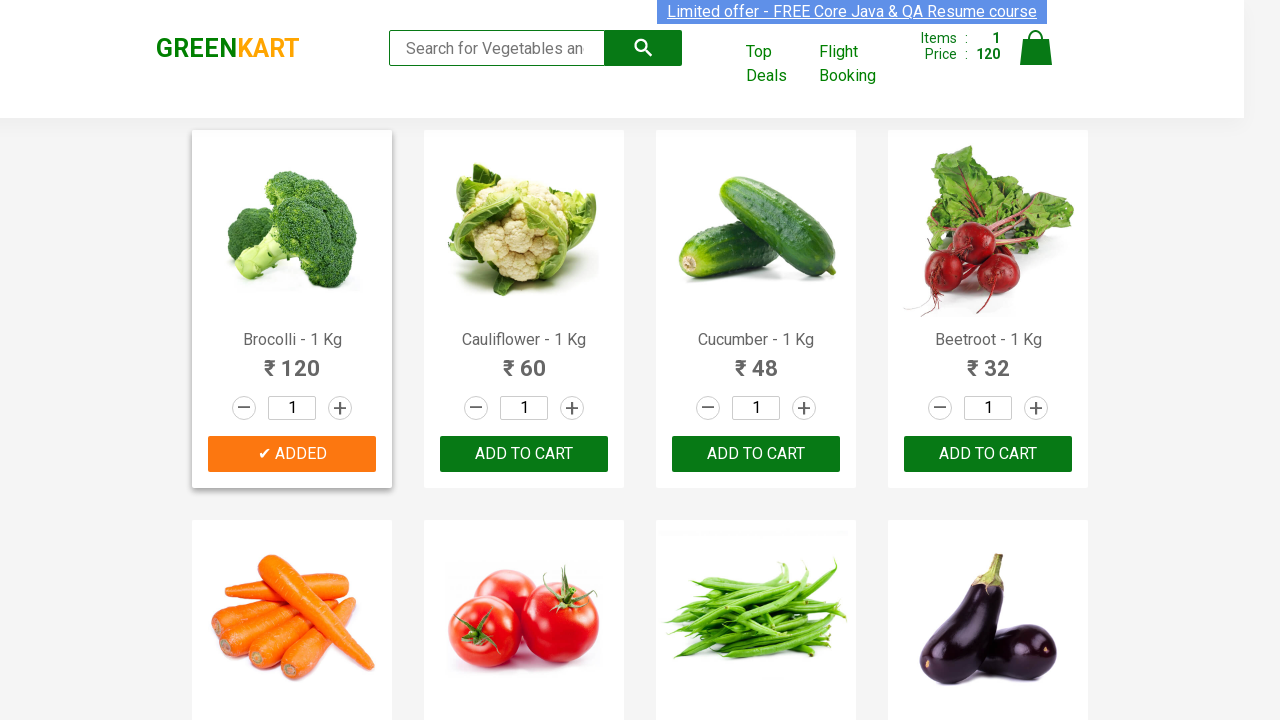

Extracted product name: Cucumber
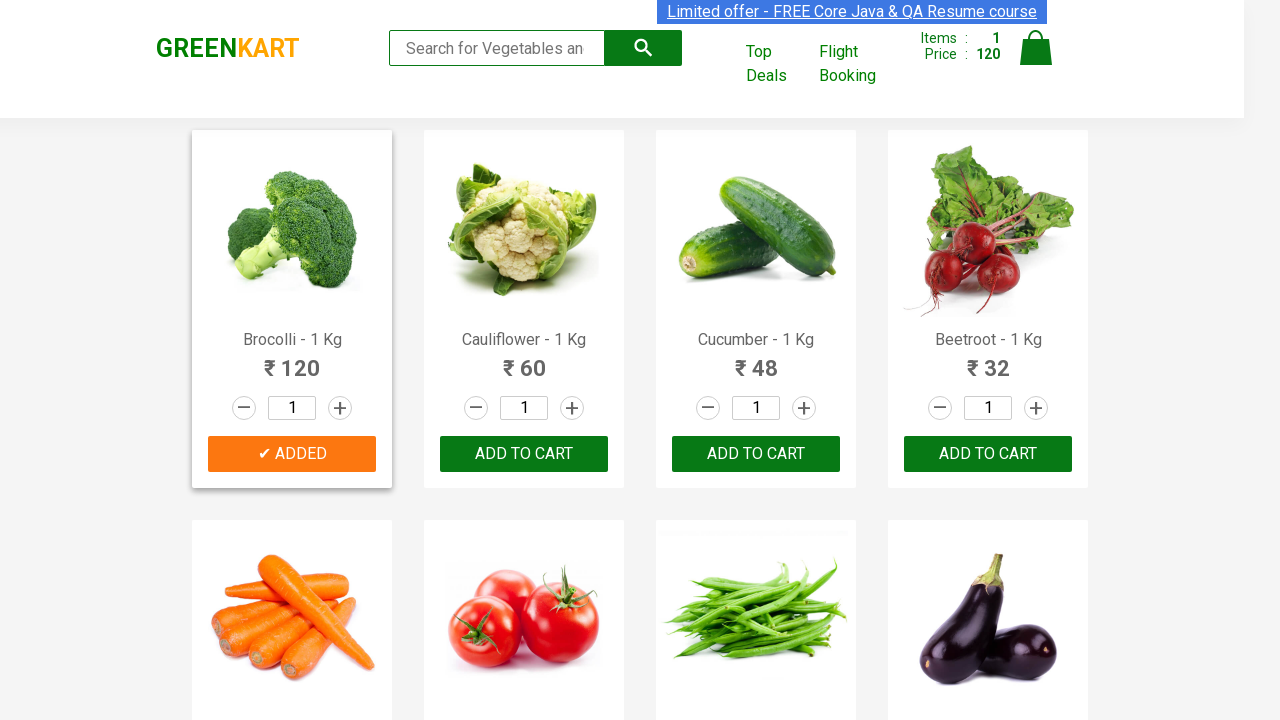

Clicked 'ADD TO CART' button for Cucumber at (988, 454) on xpath=//button[text()='ADD TO CART'] >> nth=2
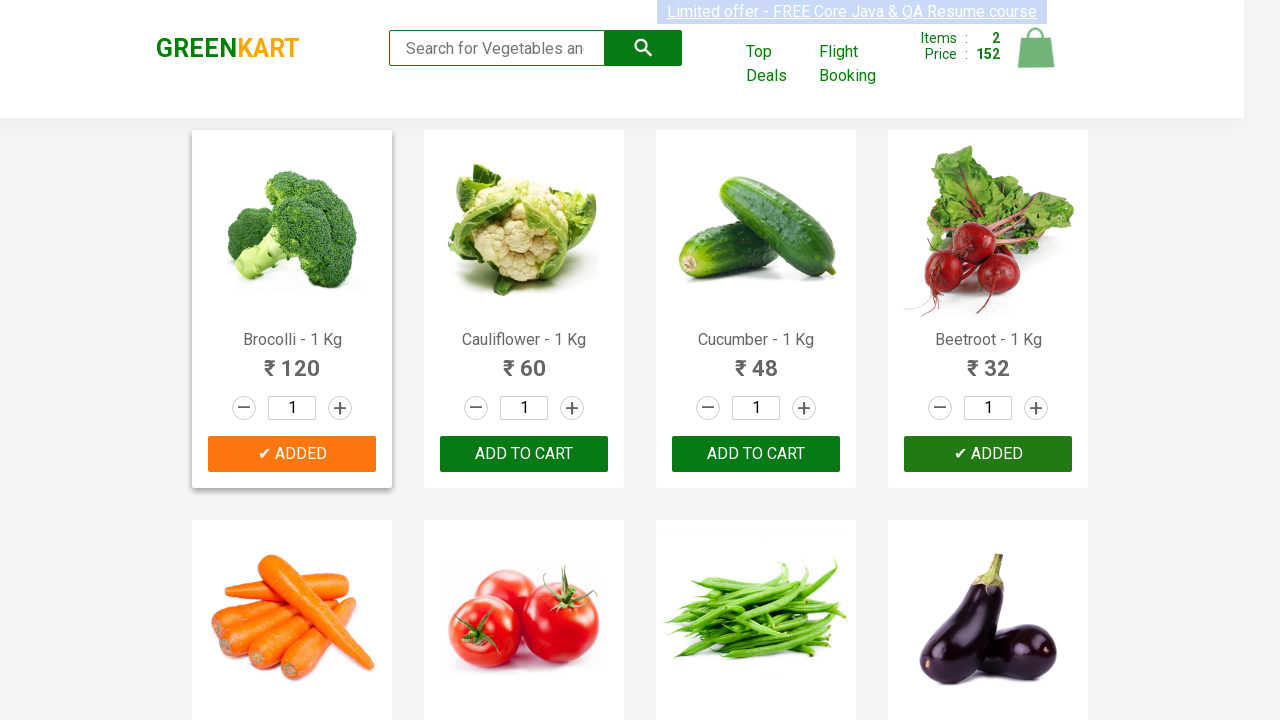

Waited for cart to update after adding Cucumber
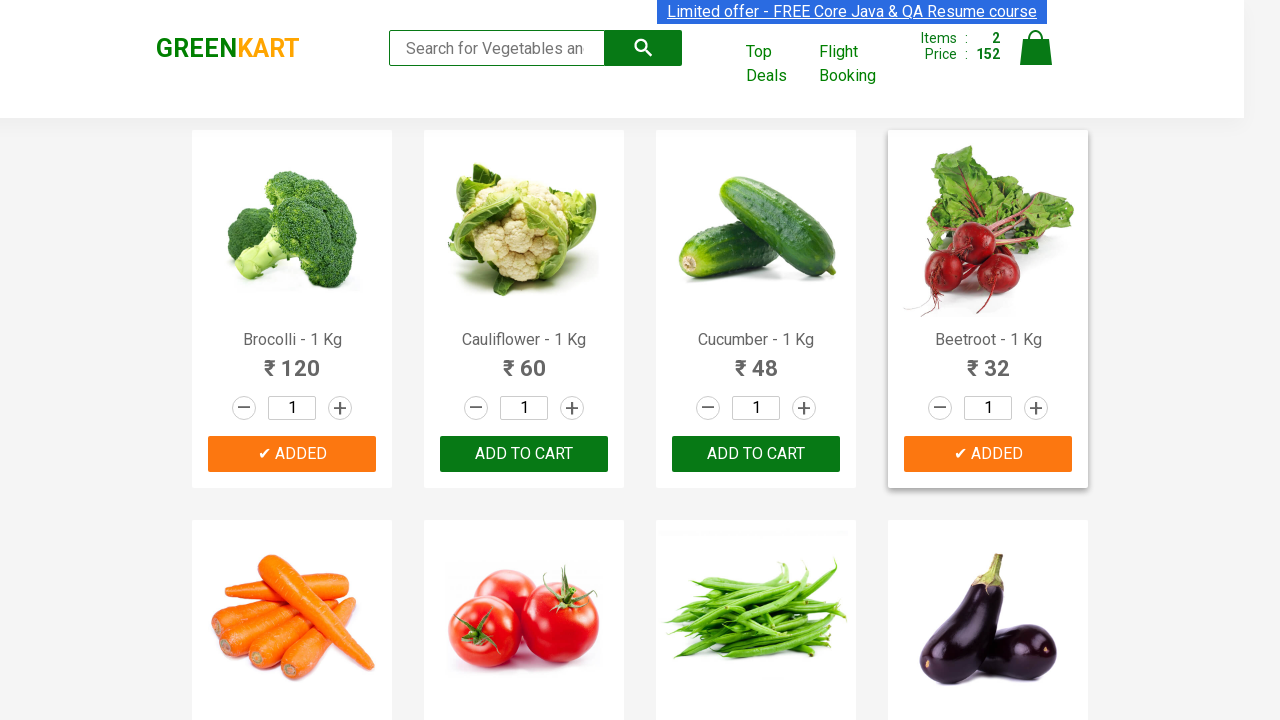

Extracted product name: Beetroot
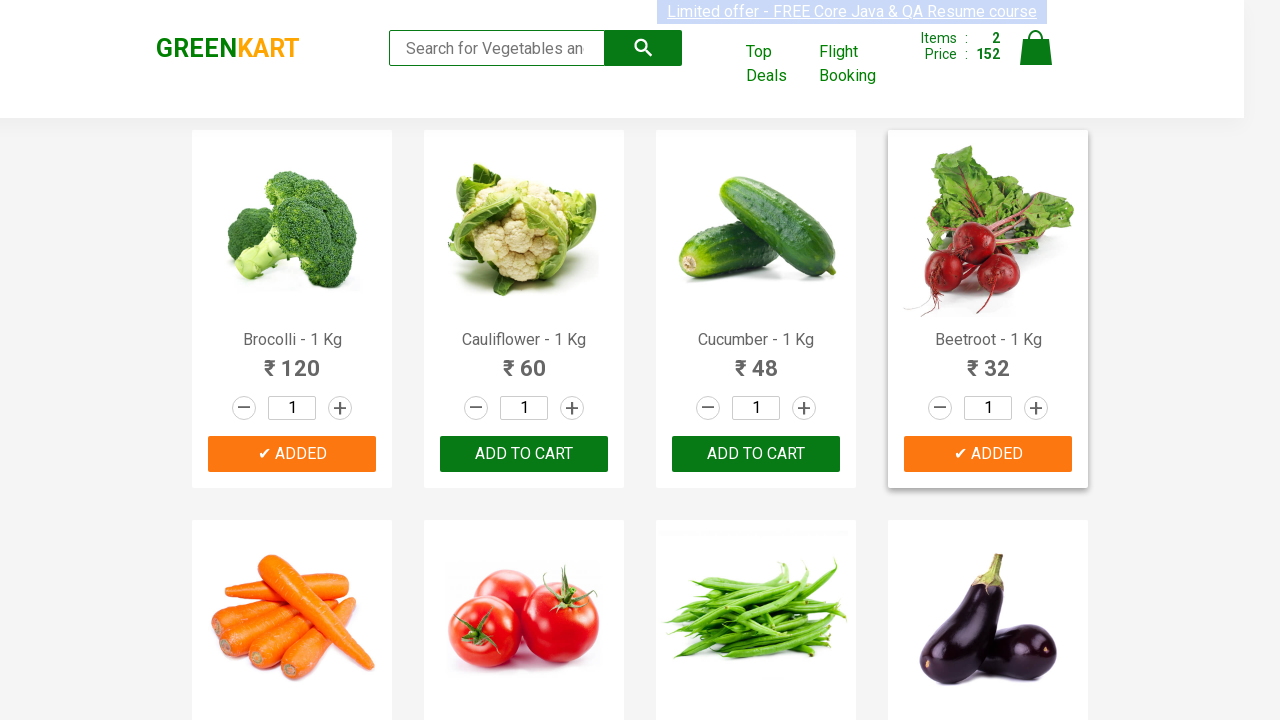

Clicked 'ADD TO CART' button for Beetroot at (524, 360) on xpath=//button[text()='ADD TO CART'] >> nth=3
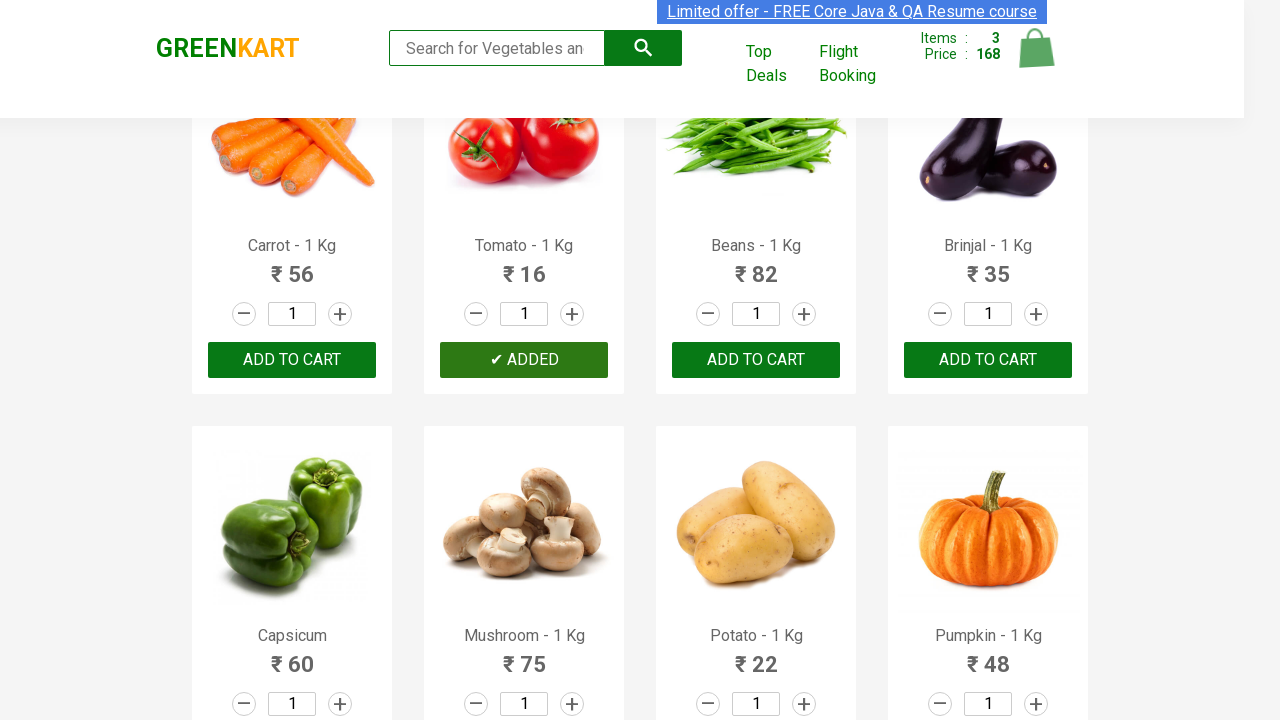

Waited for cart to update after adding Beetroot
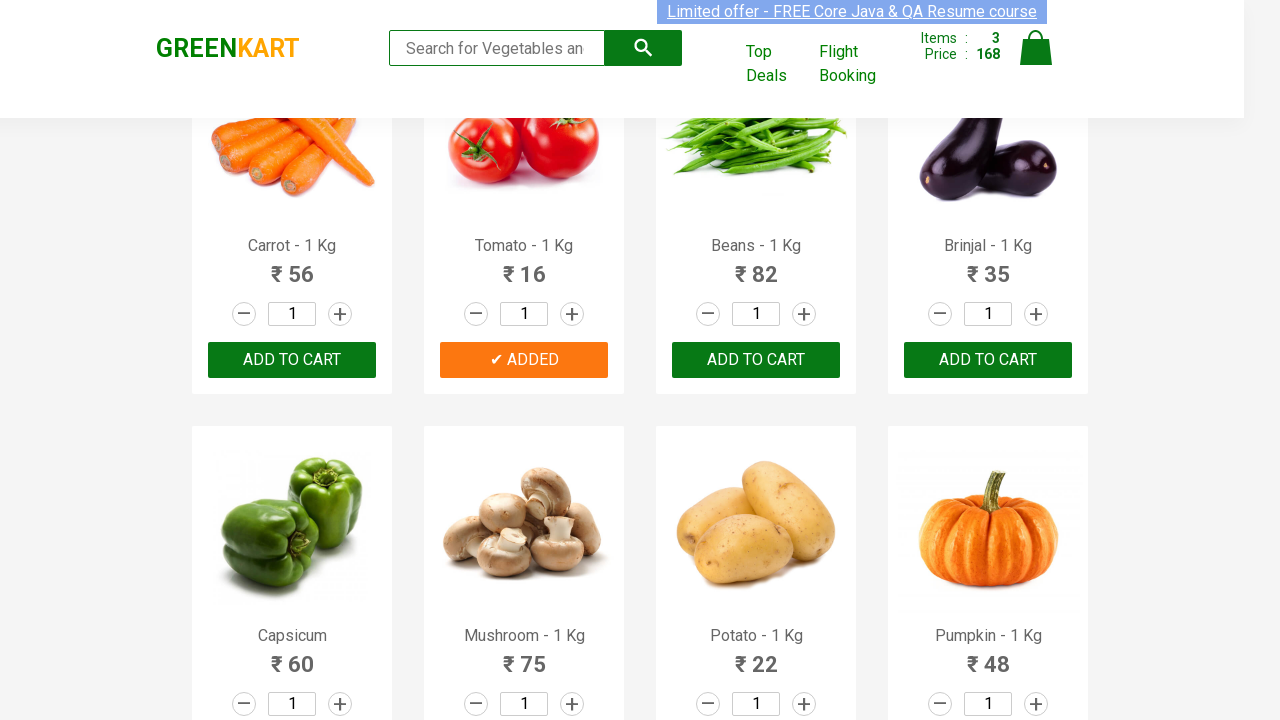

Extracted product name: Carrot
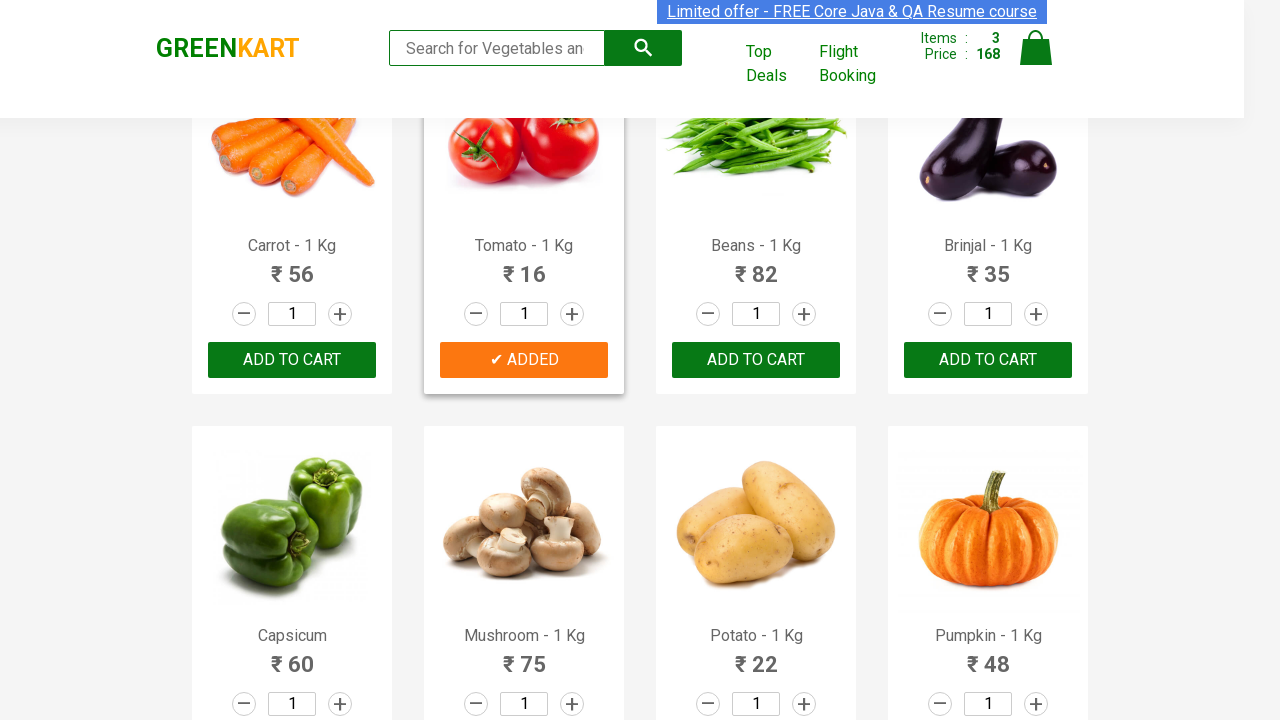

Extracted product name: Tomato
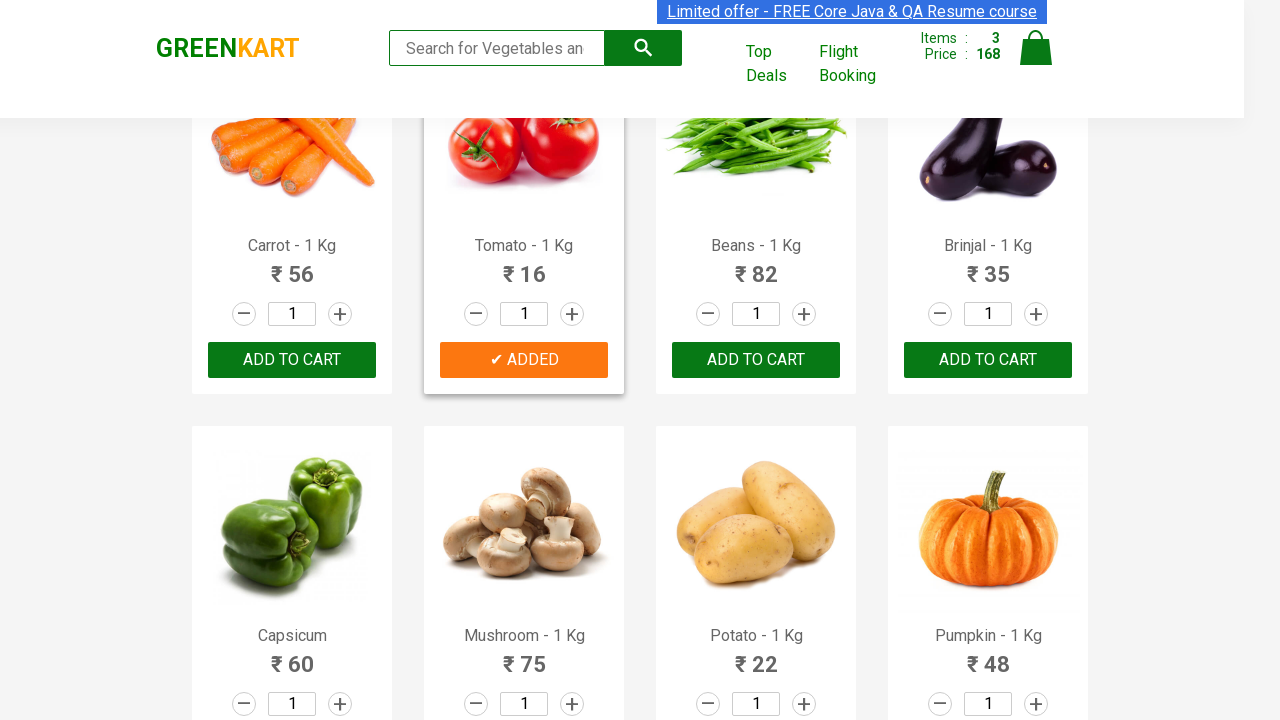

Extracted product name: Beans
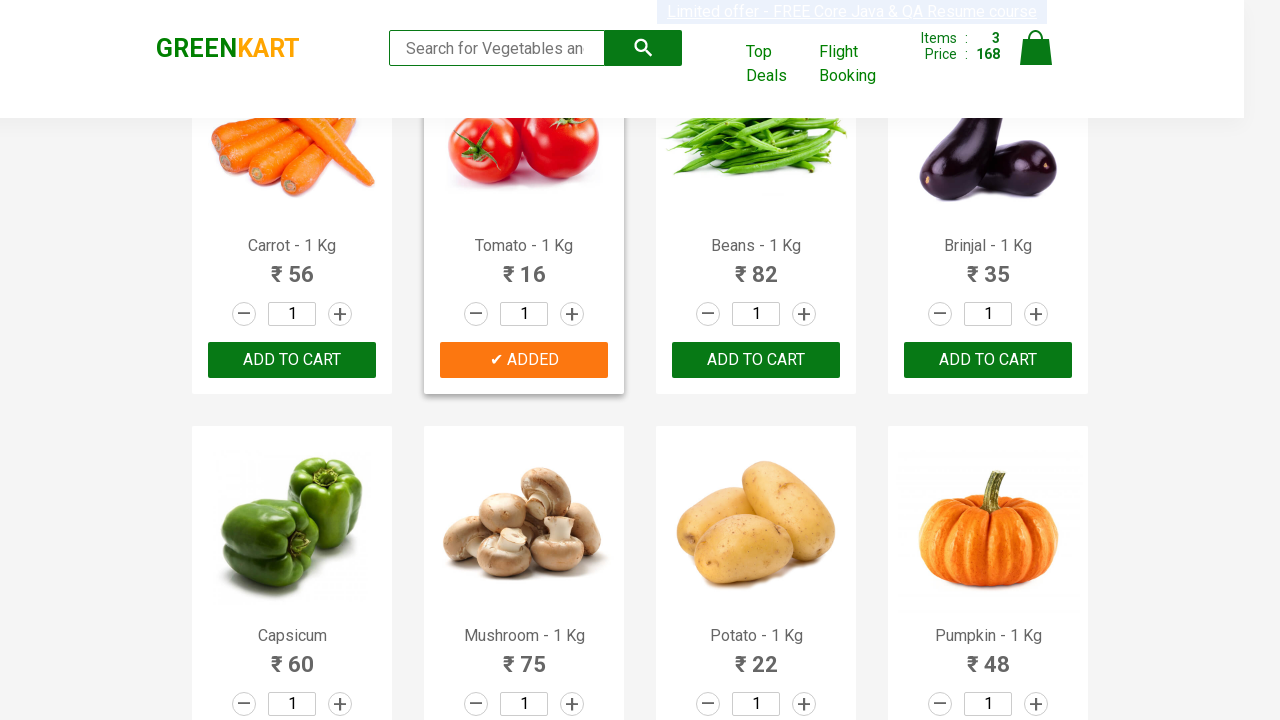

Extracted product name: Brinjal
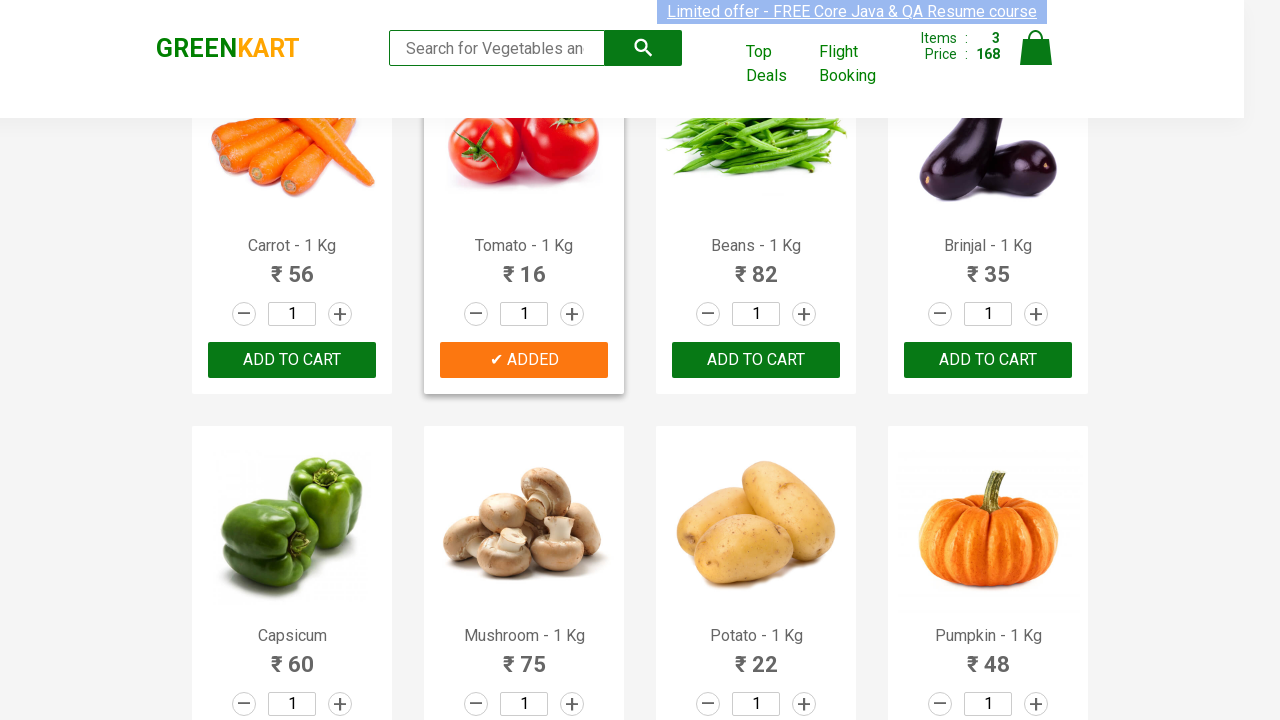

Extracted product name: Capsicum
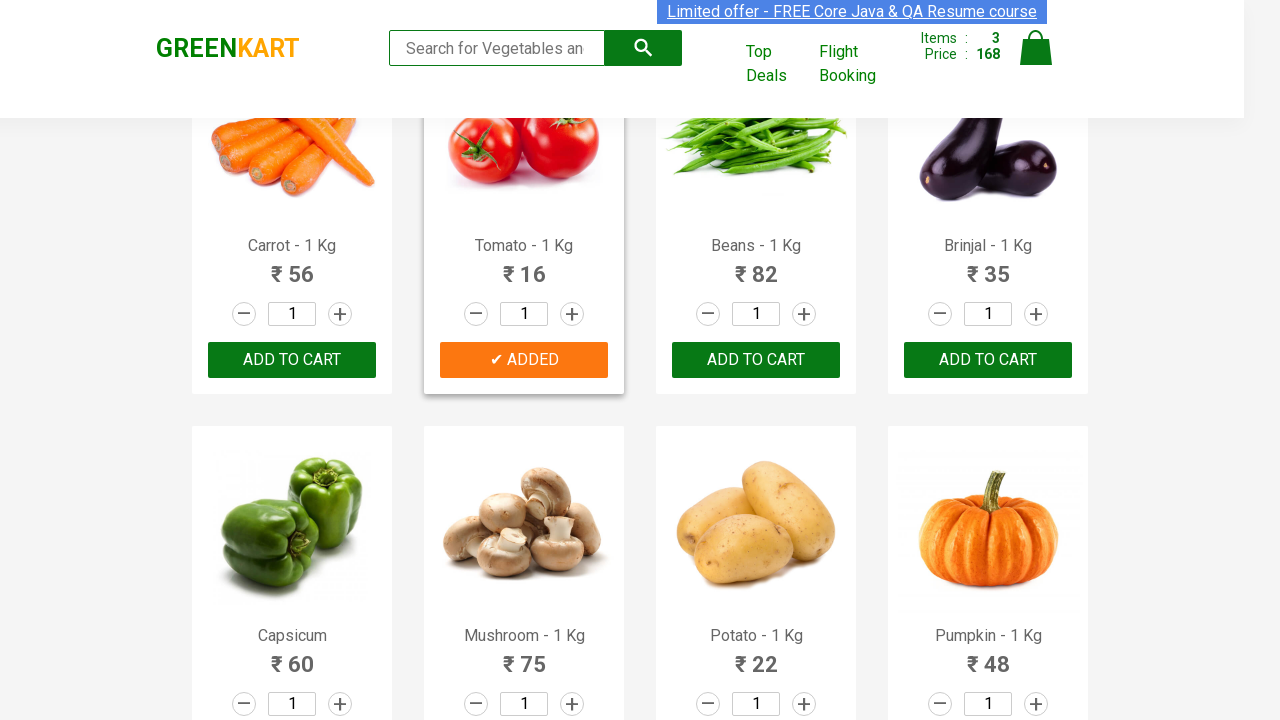

Extracted product name: Mushroom
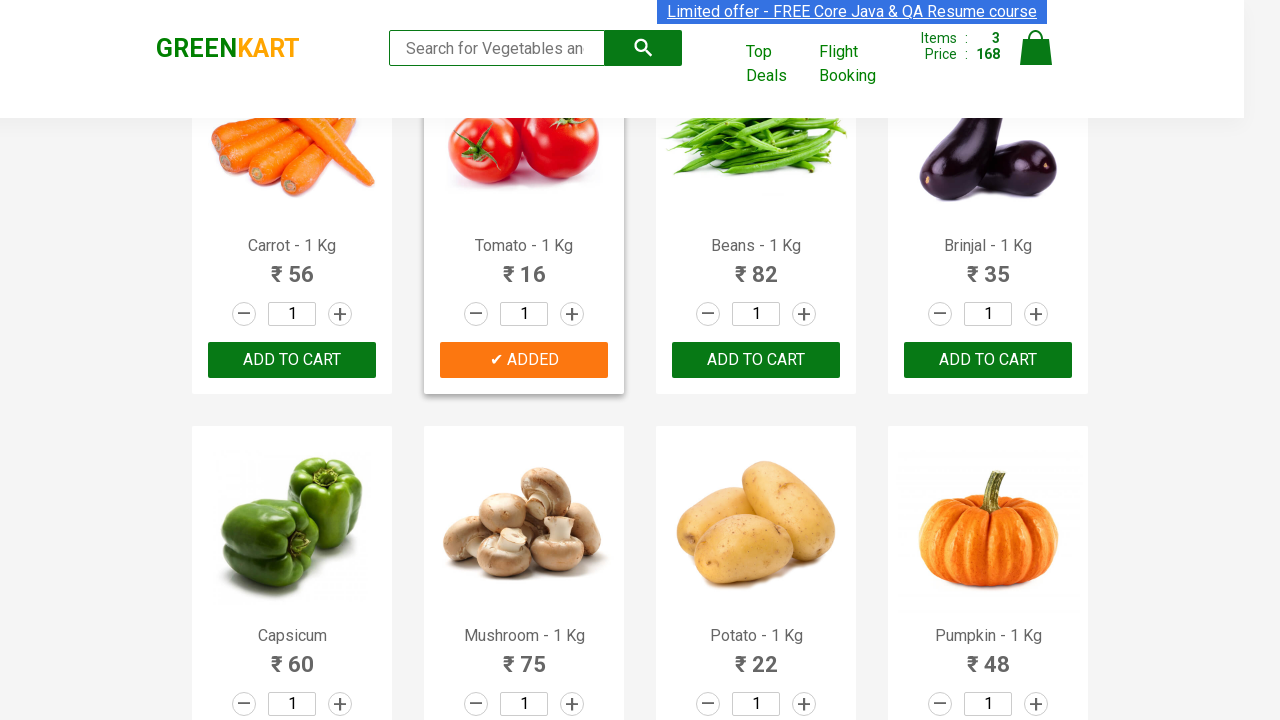

Extracted product name: Potato
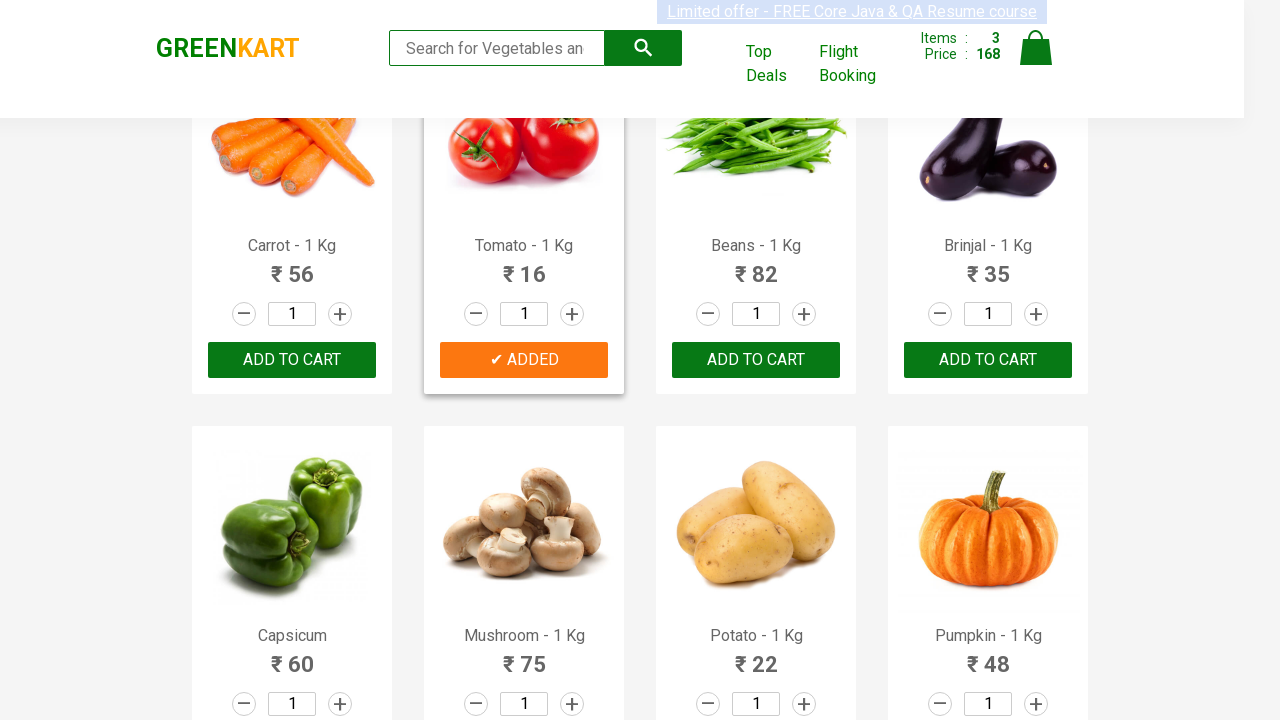

Extracted product name: Pumpkin
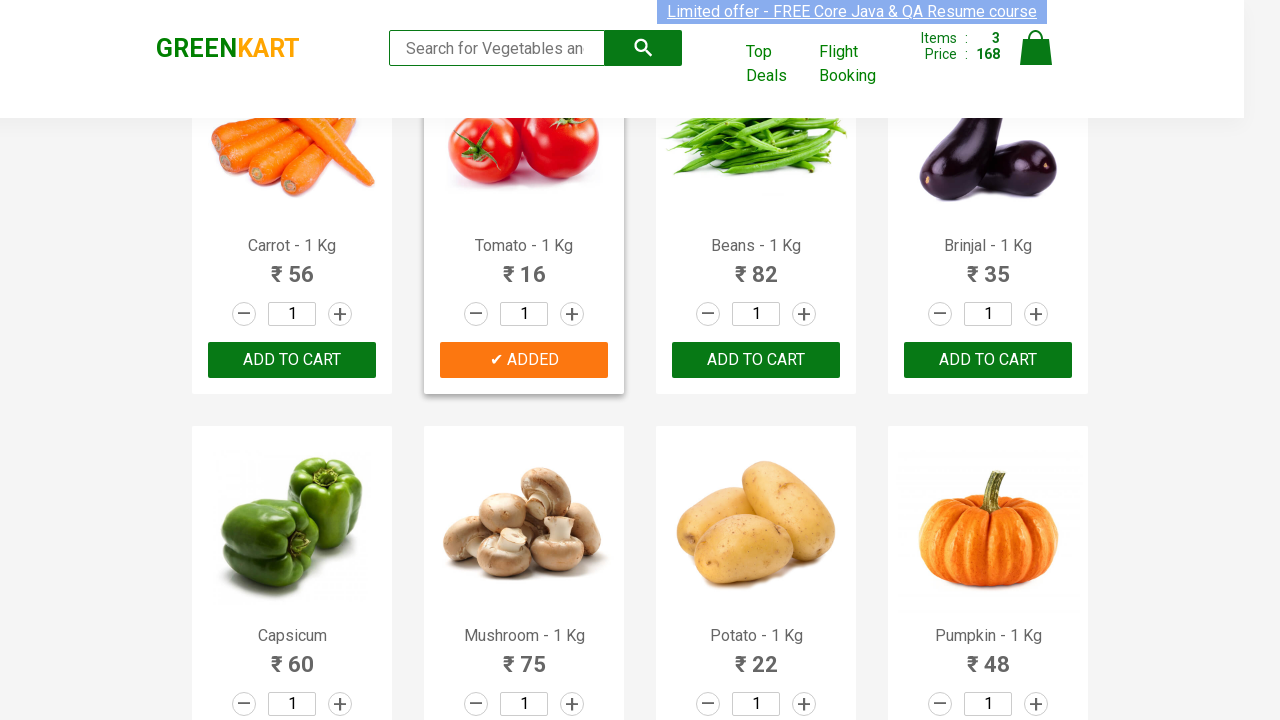

Extracted product name: Corn
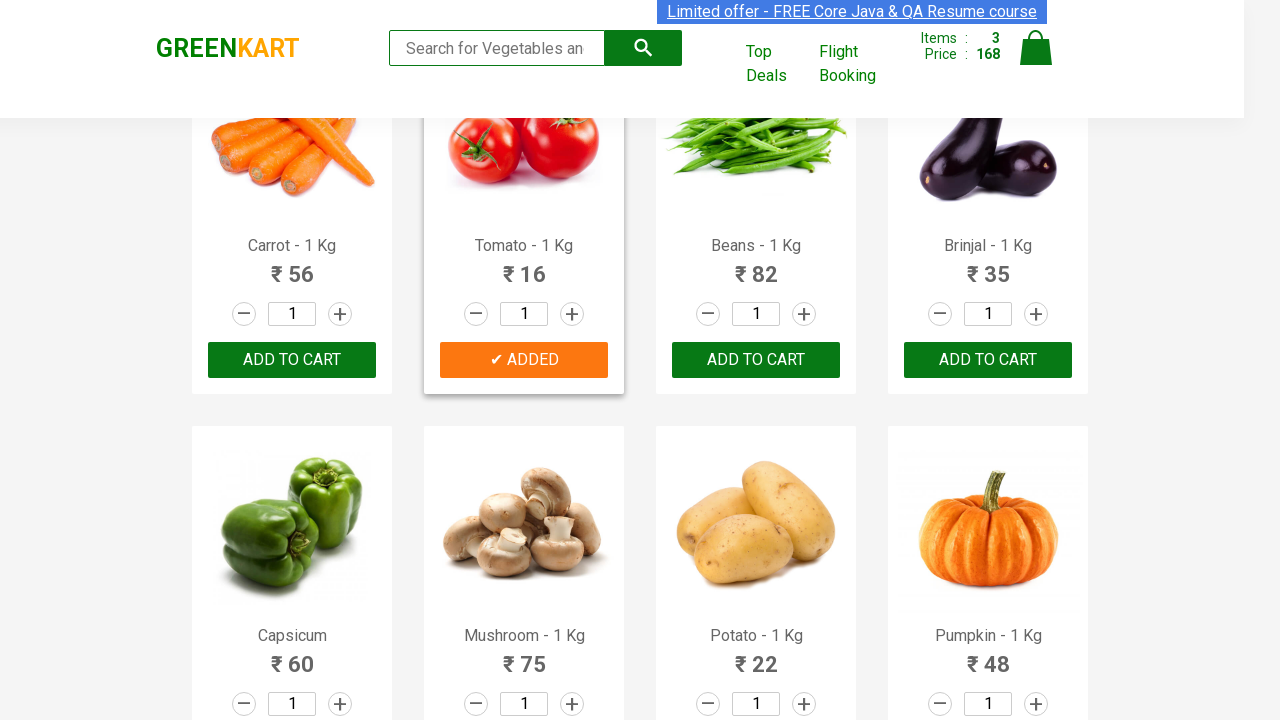

Extracted product name: Onion
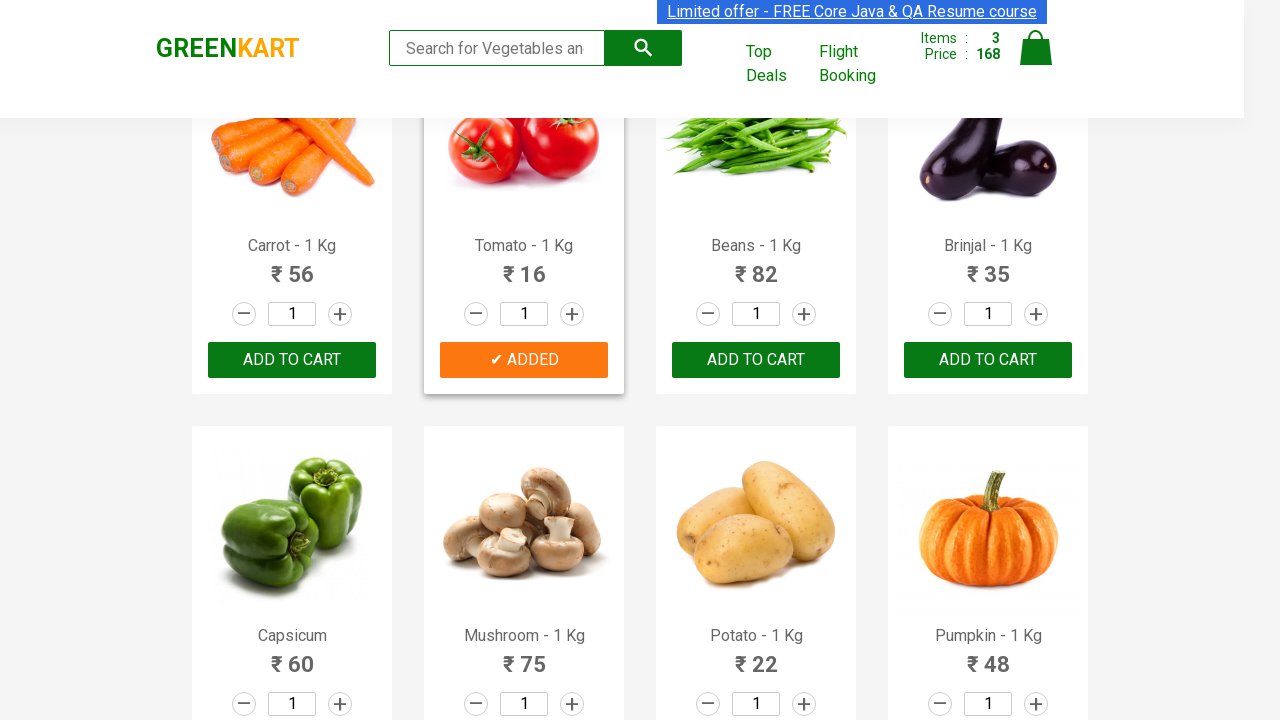

Extracted product name: Apple
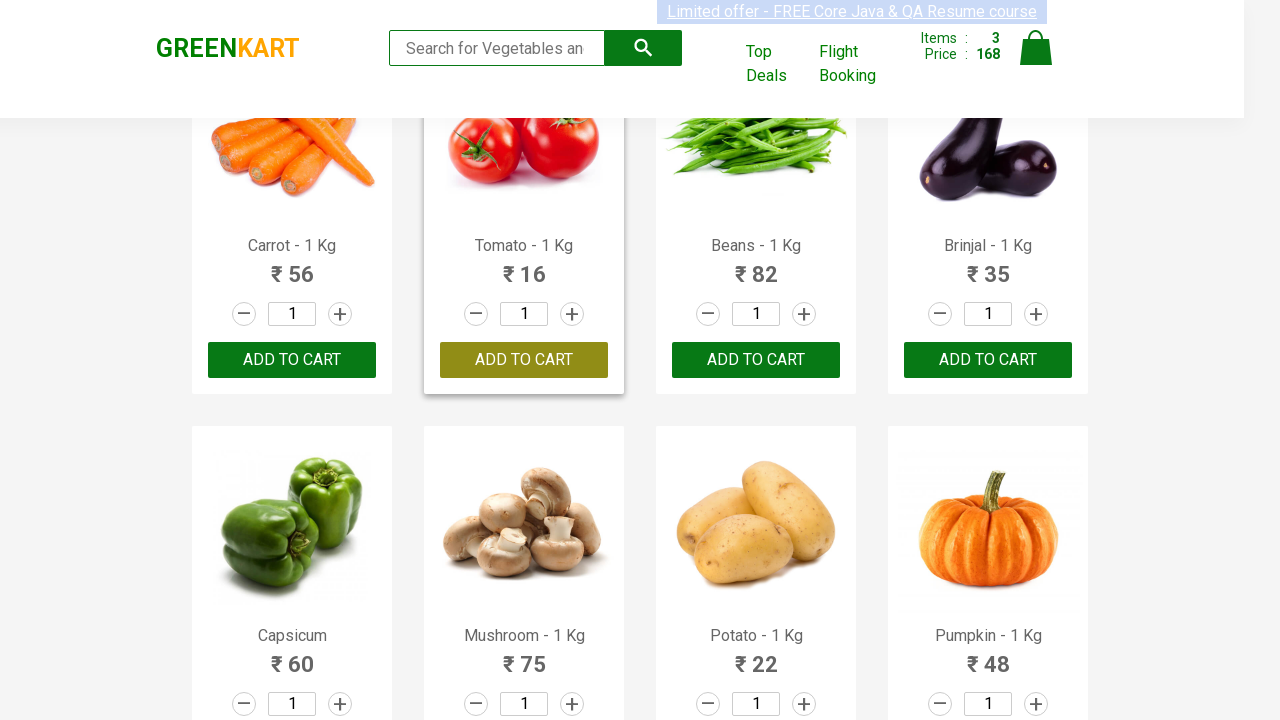

Extracted product name: Banana
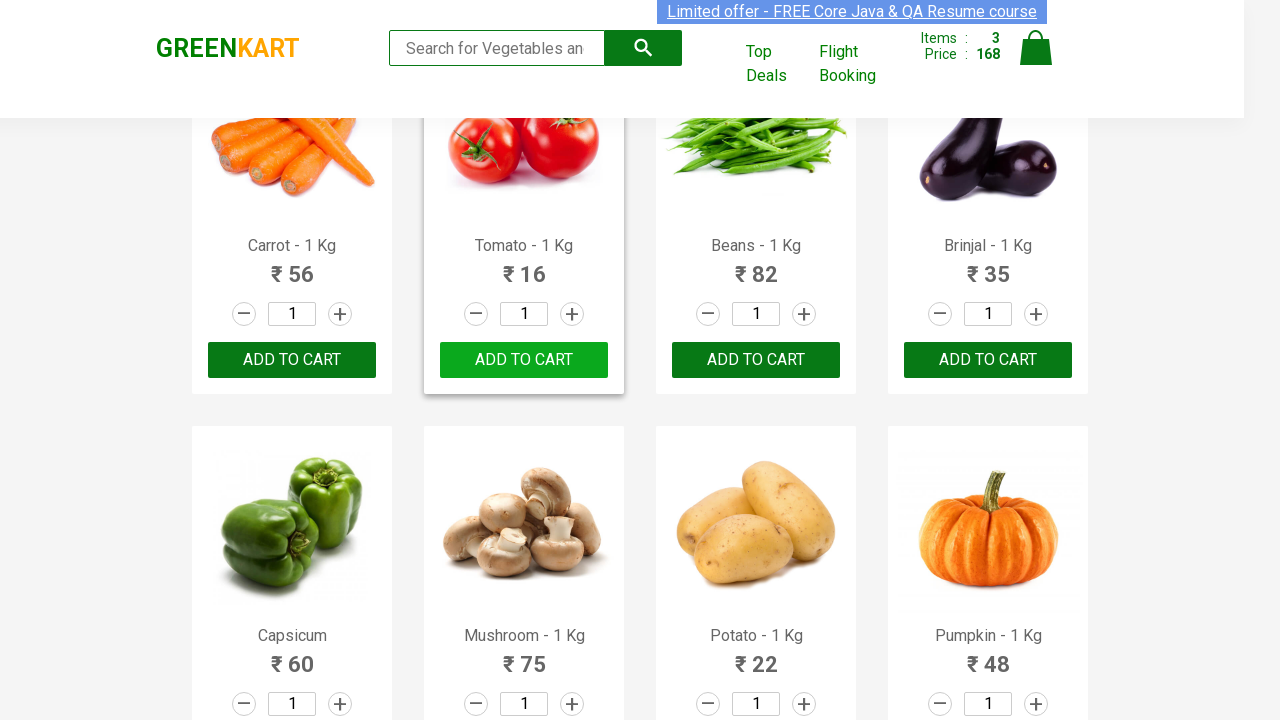

Extracted product name: Grapes
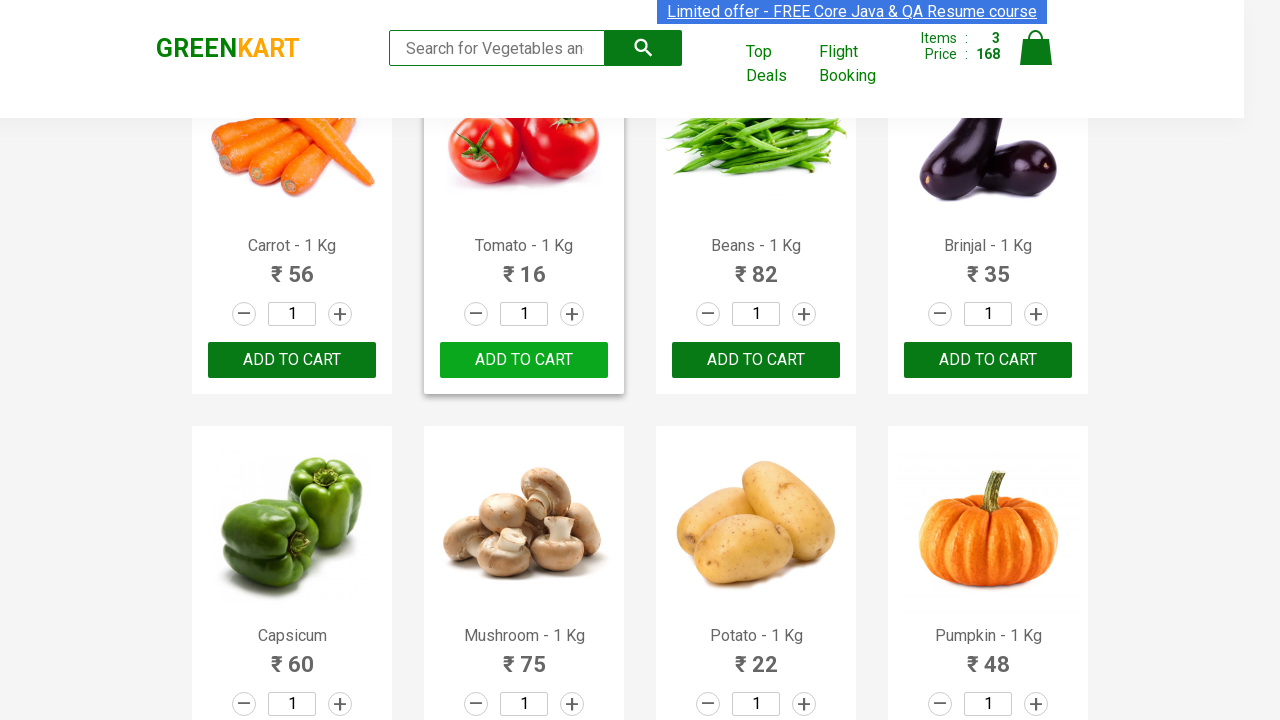

Extracted product name: Mango
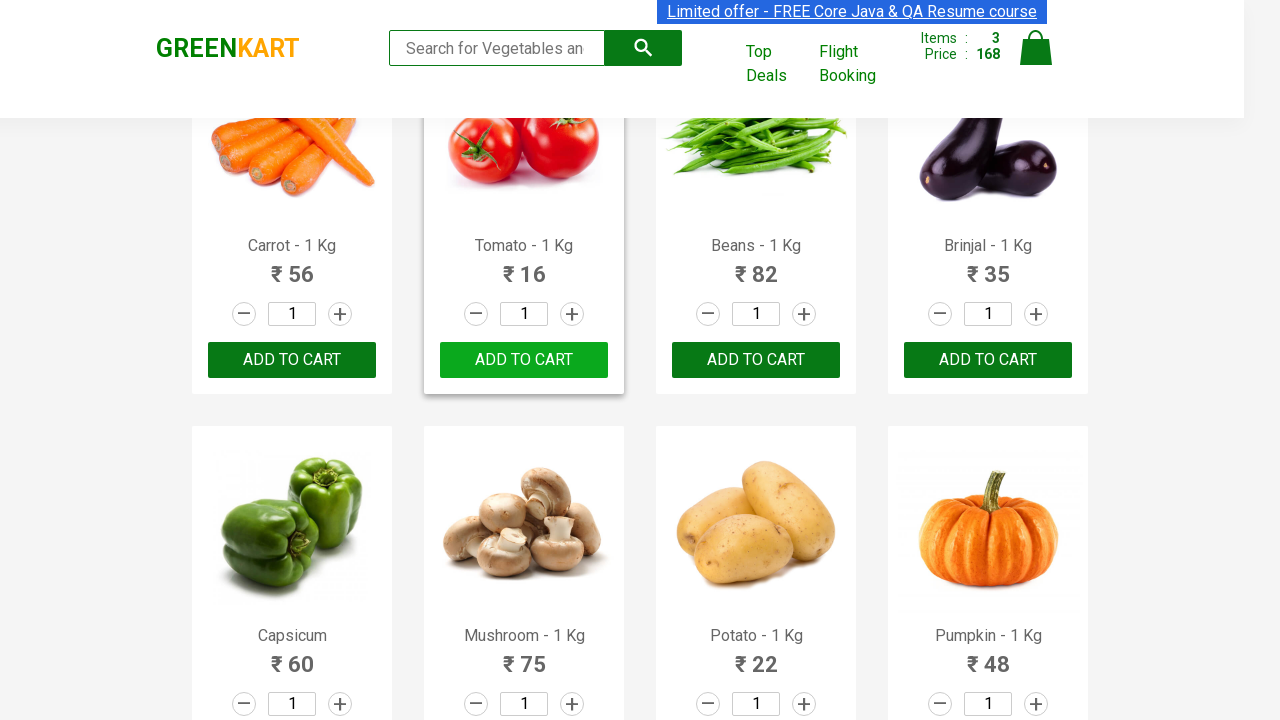

Extracted product name: Musk Melon
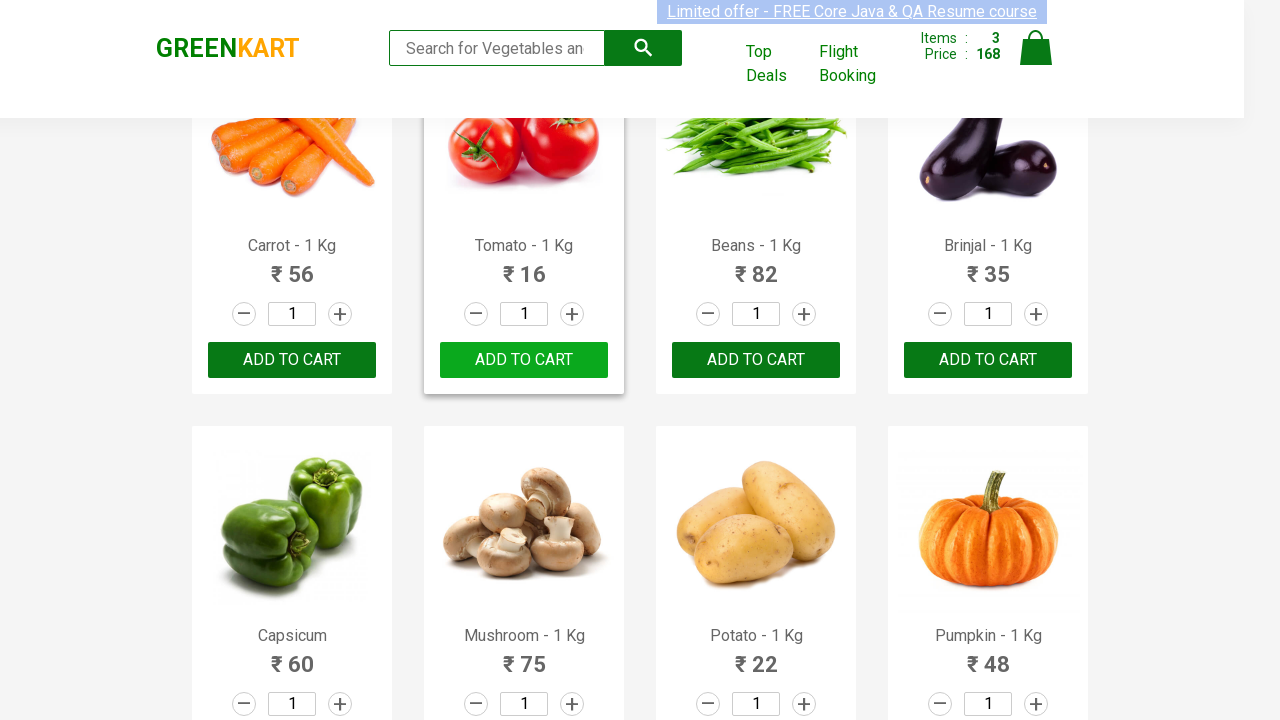

Extracted product name: Orange
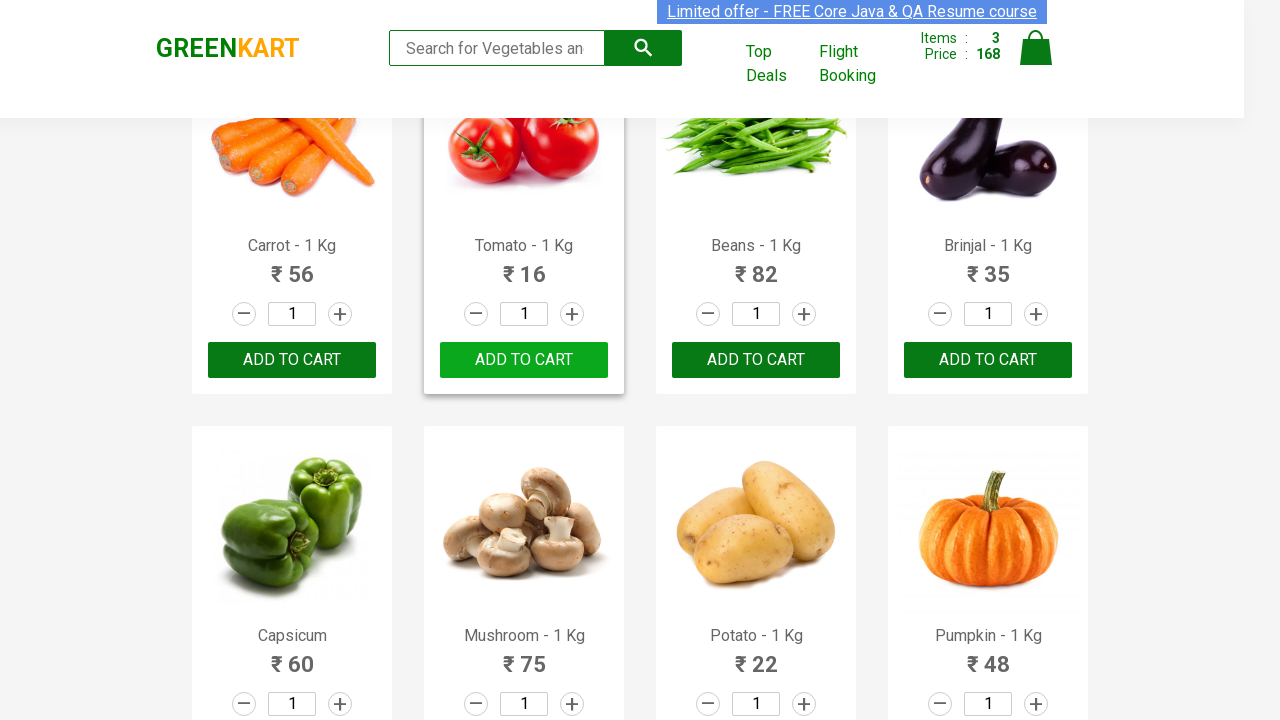

Extracted product name: Pears
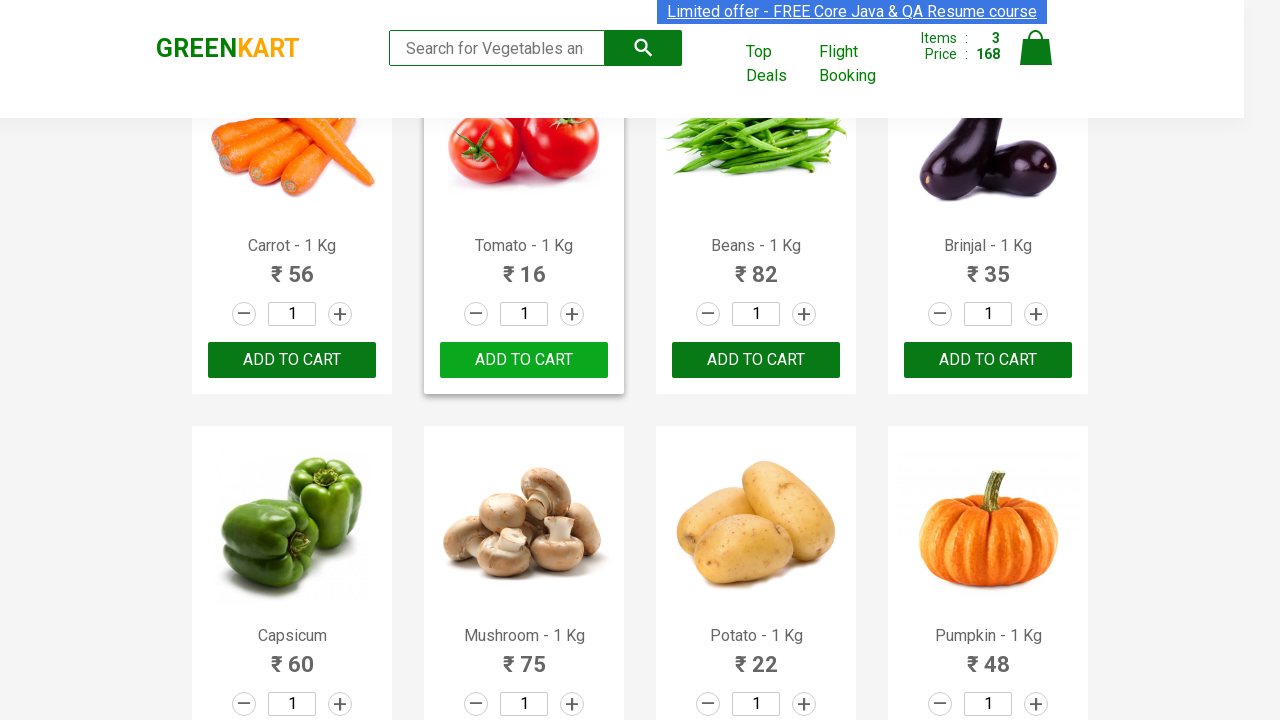

Extracted product name: Pomegranate
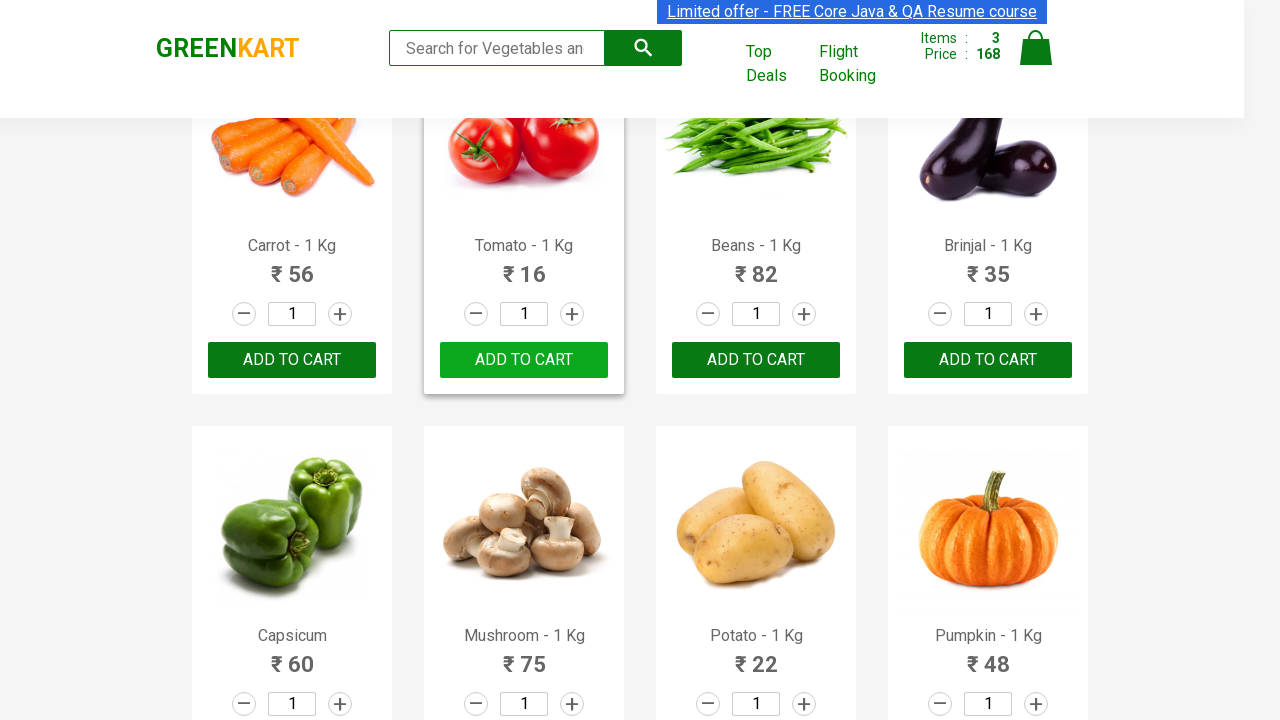

Extracted product name: Raspberry
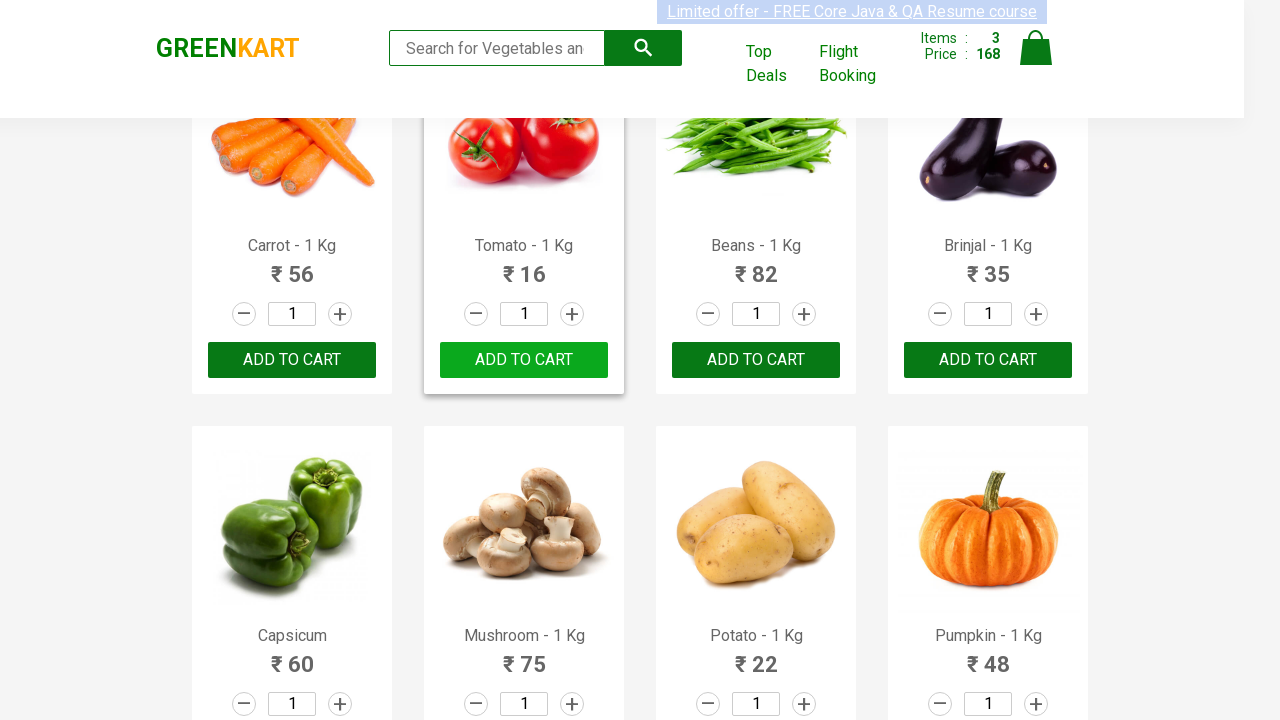

Extracted product name: Strawberry
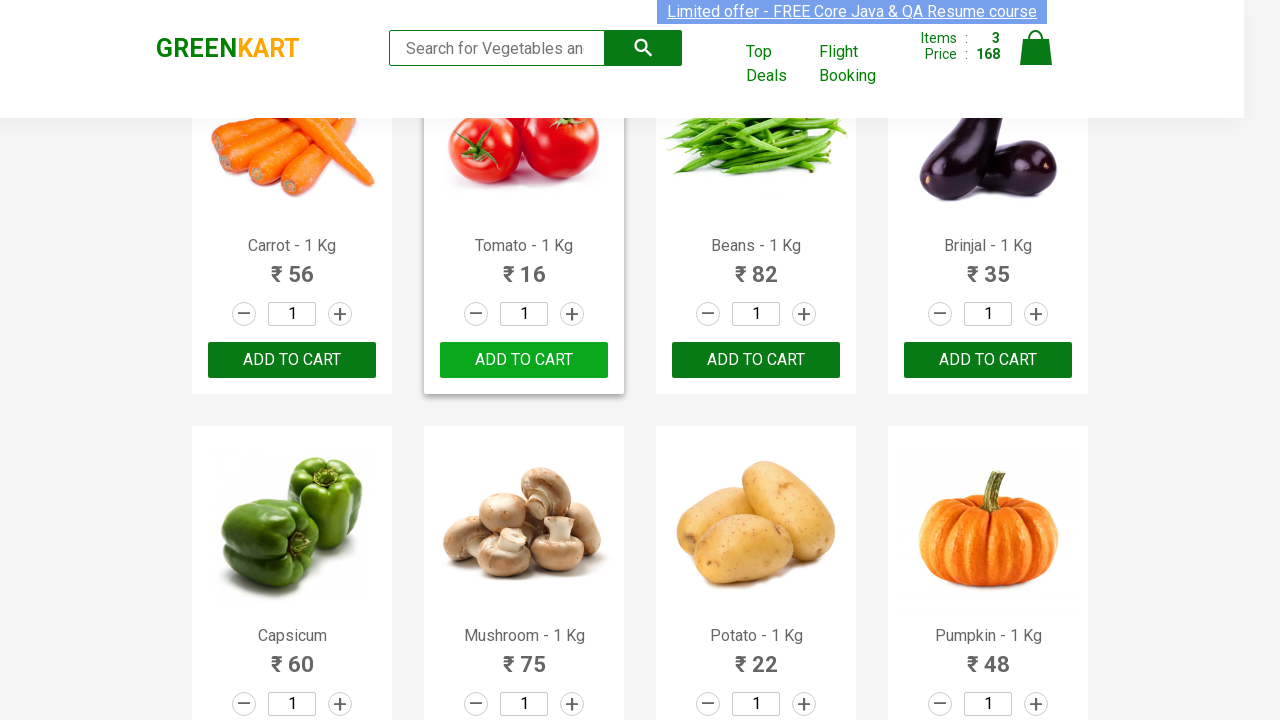

Extracted product name: Water Melon
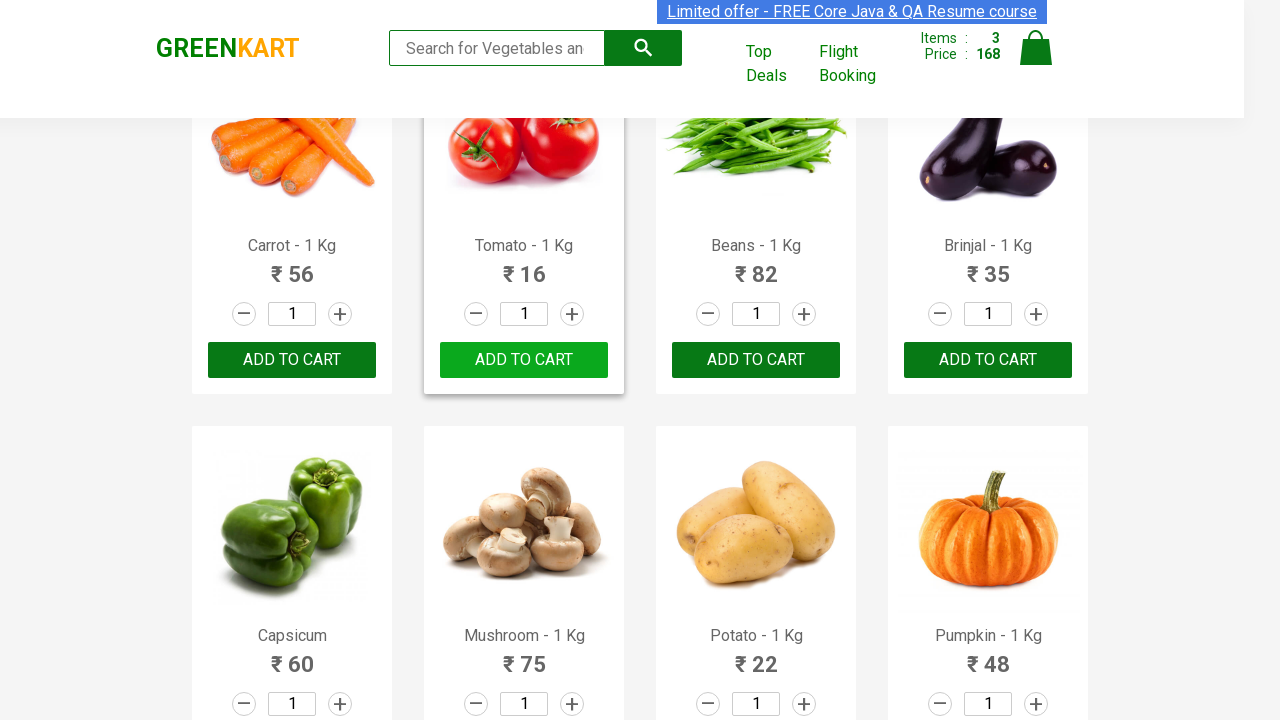

Extracted product name: Almonds
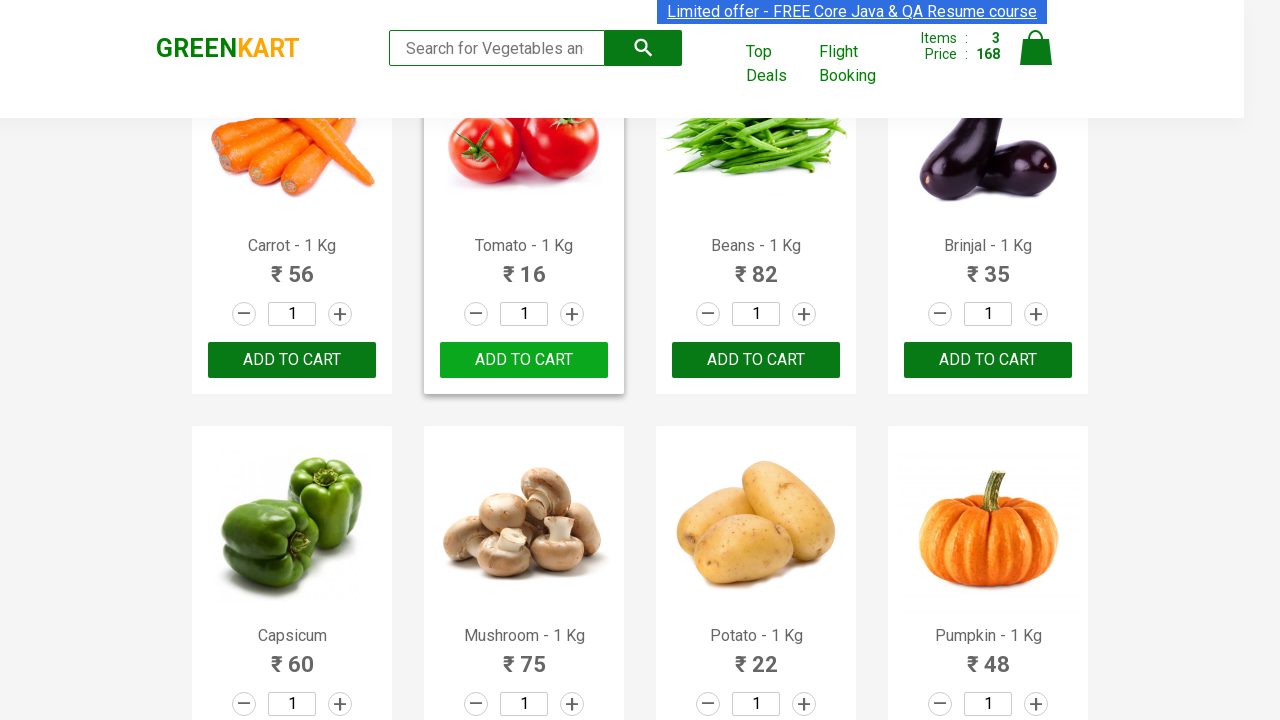

Extracted product name: Pista
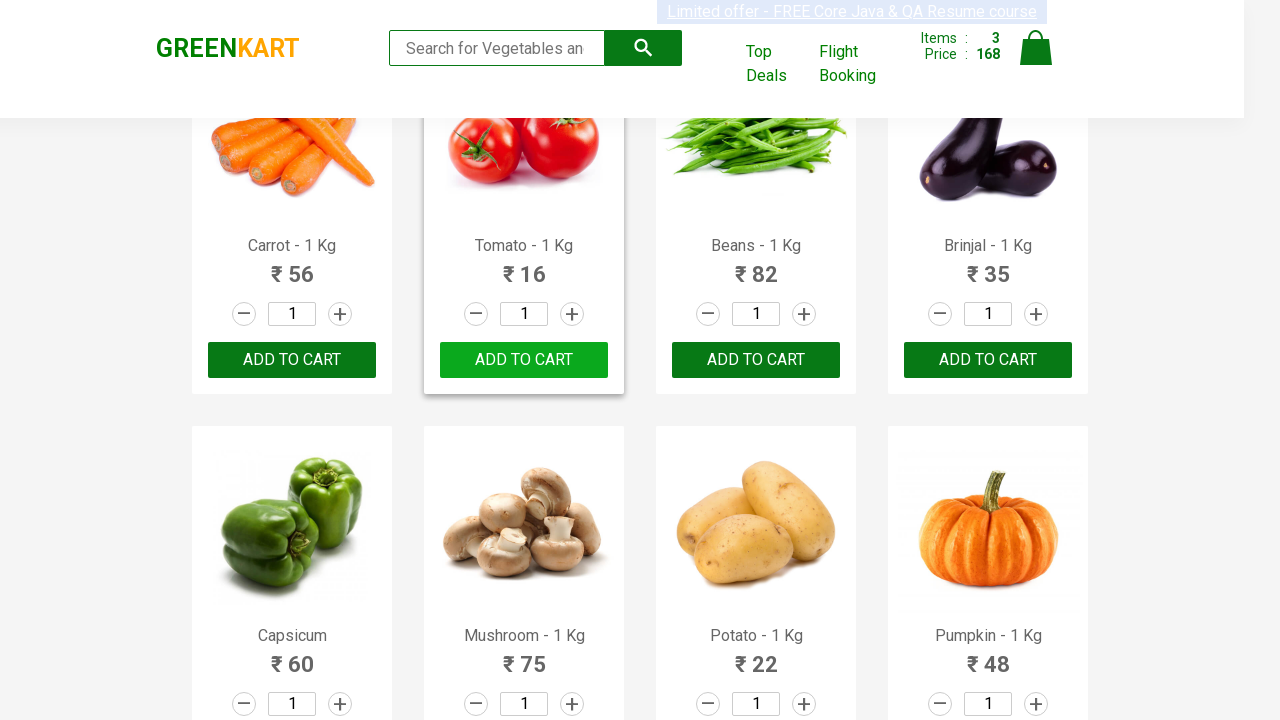

Extracted product name: Nuts Mixture
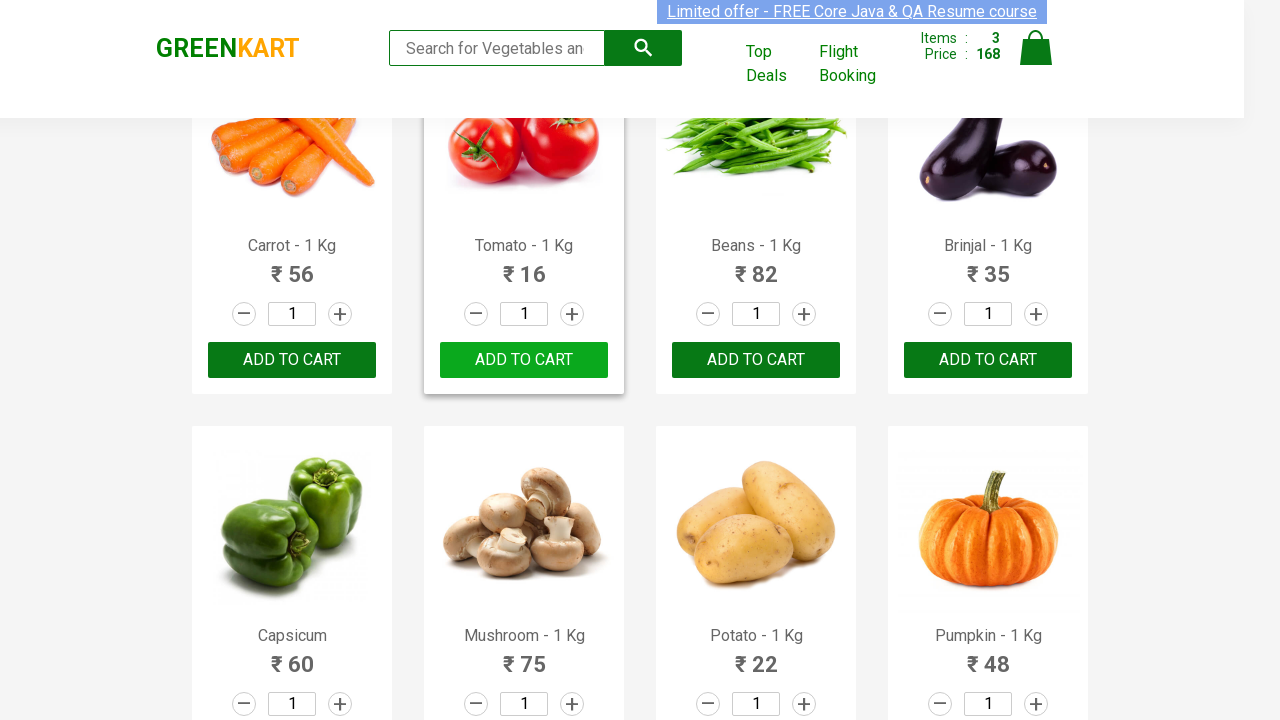

Extracted product name: Cashews
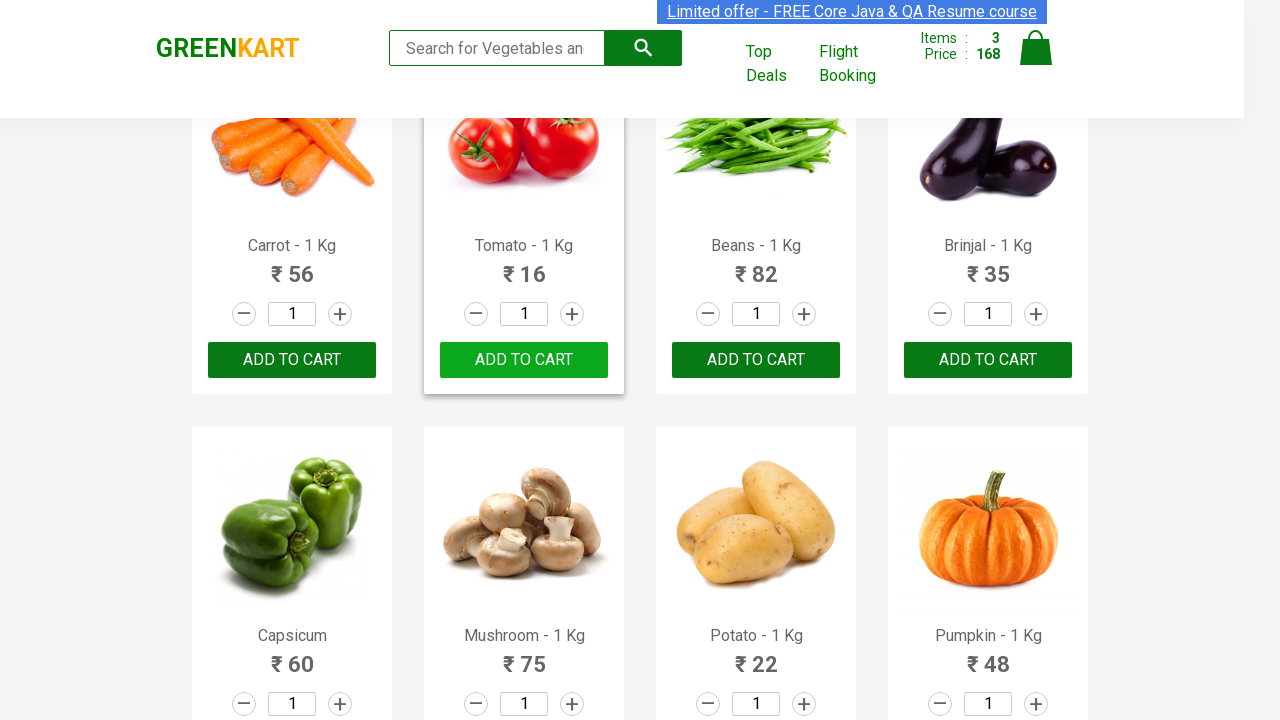

Extracted product name: Walnuts
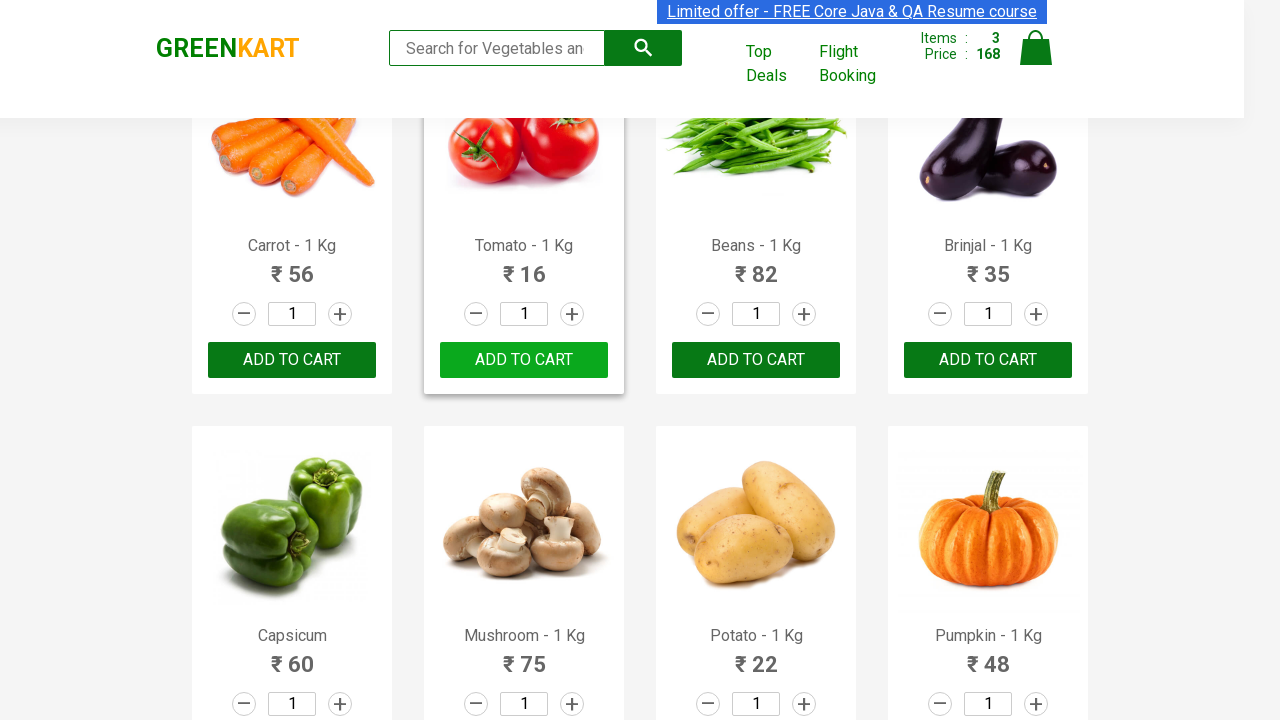

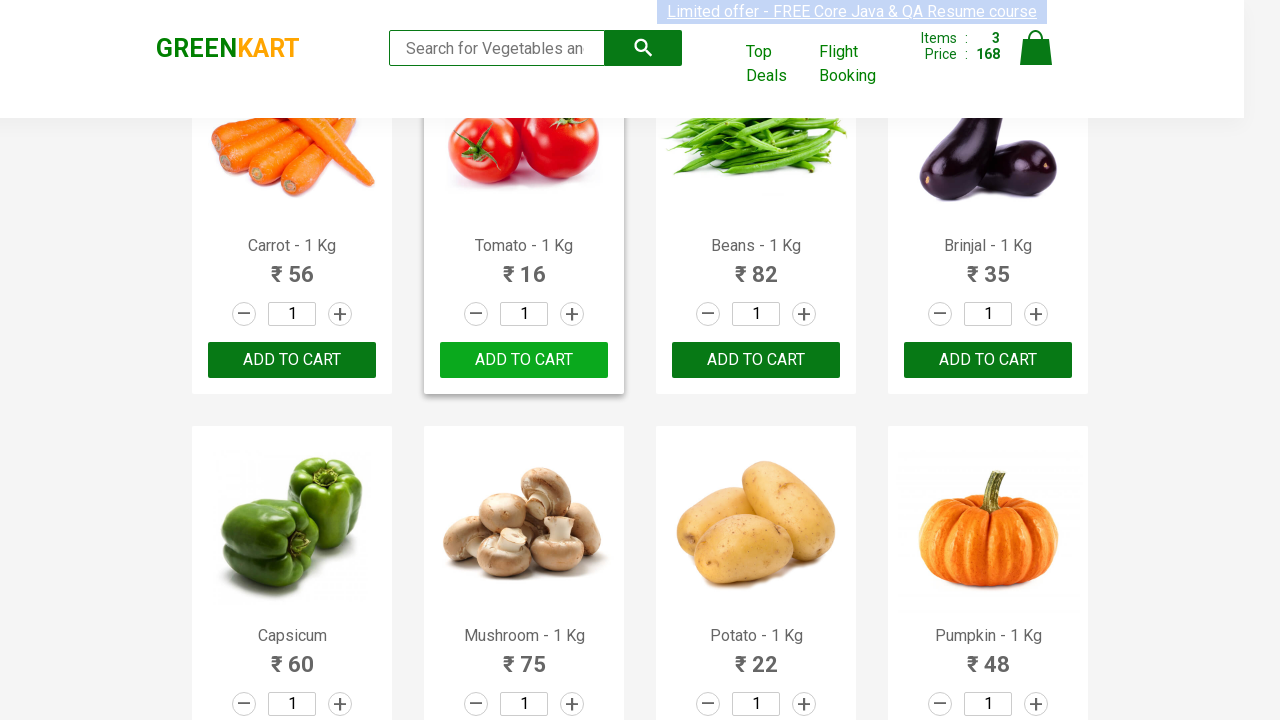